Navigates to a sortable data table page and iterates through all table cells to verify data is displayed correctly

Starting URL: https://the-internet.herokuapp.com/

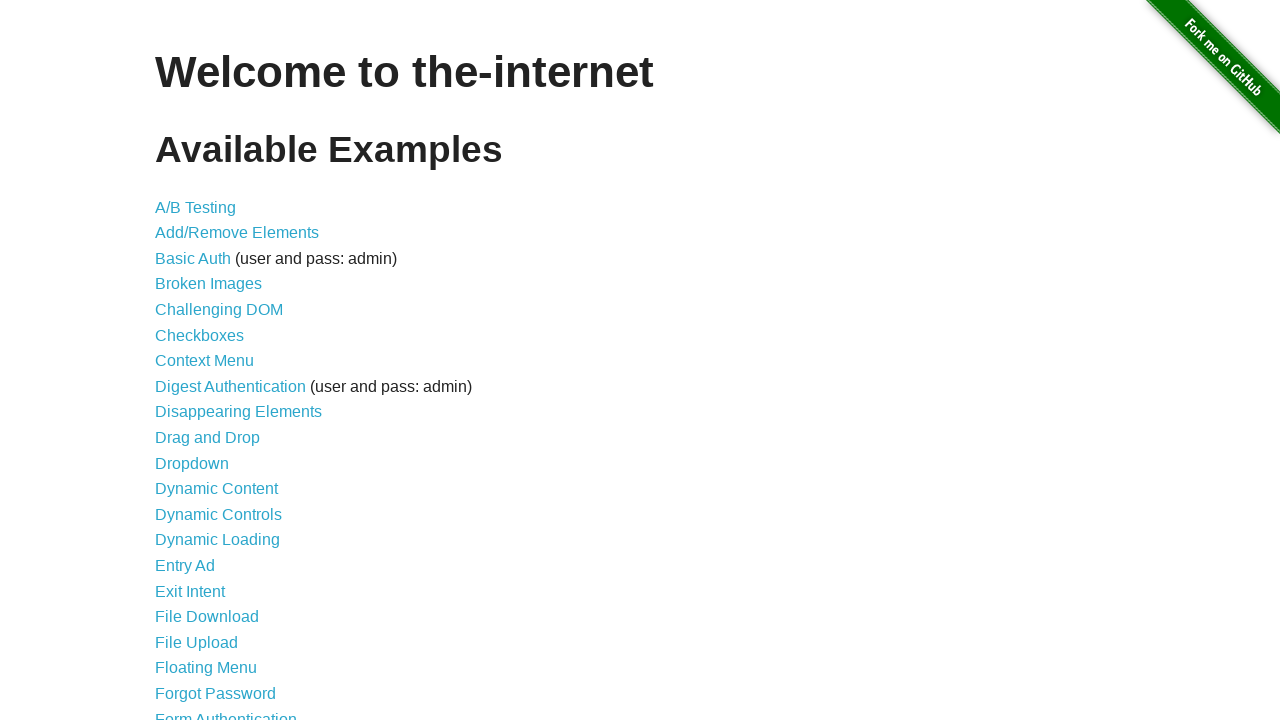

Clicked on Sortable Data Tables link at (230, 574) on text=Sortable Data Tables
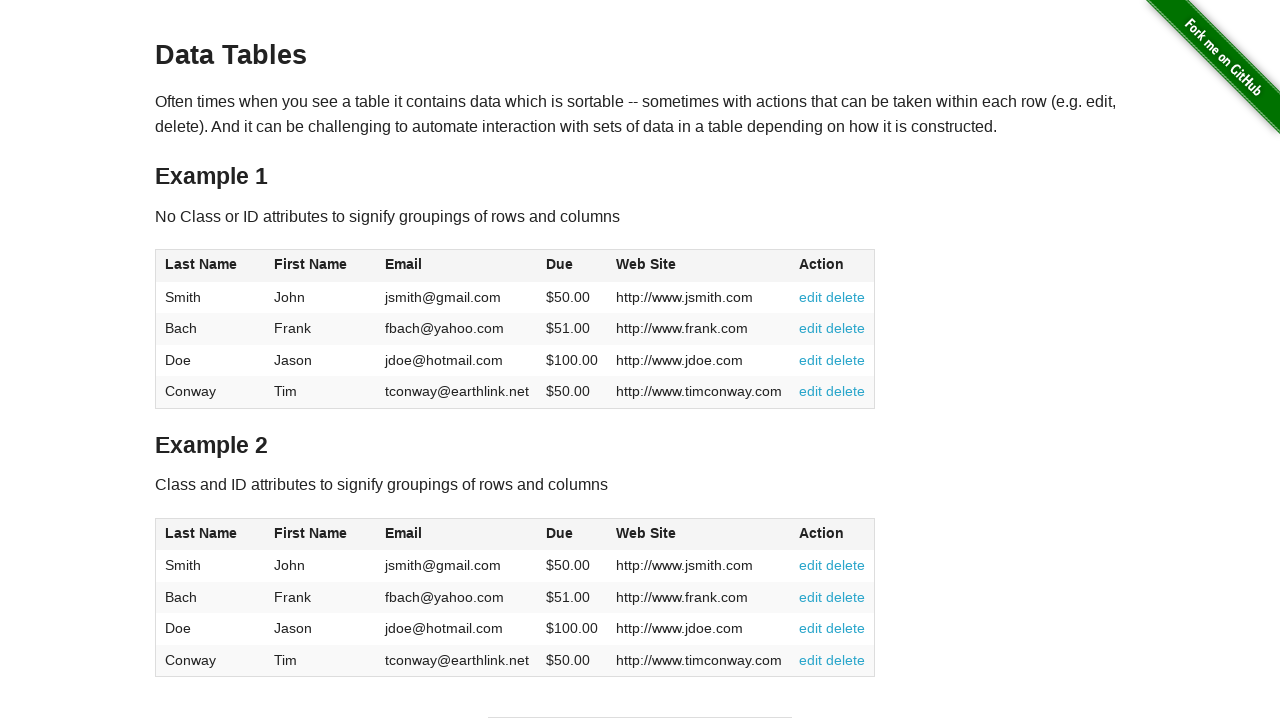

Table #table2 loaded and is visible
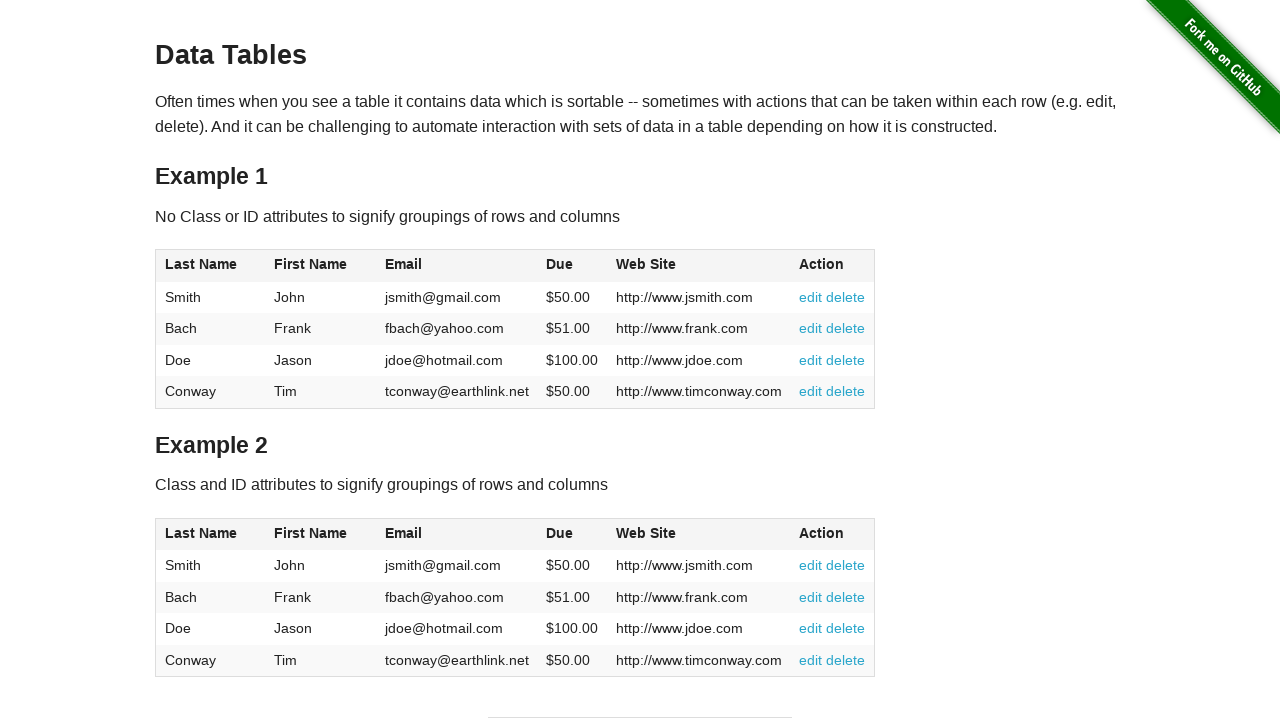

Retrieved all 4 rows from table body
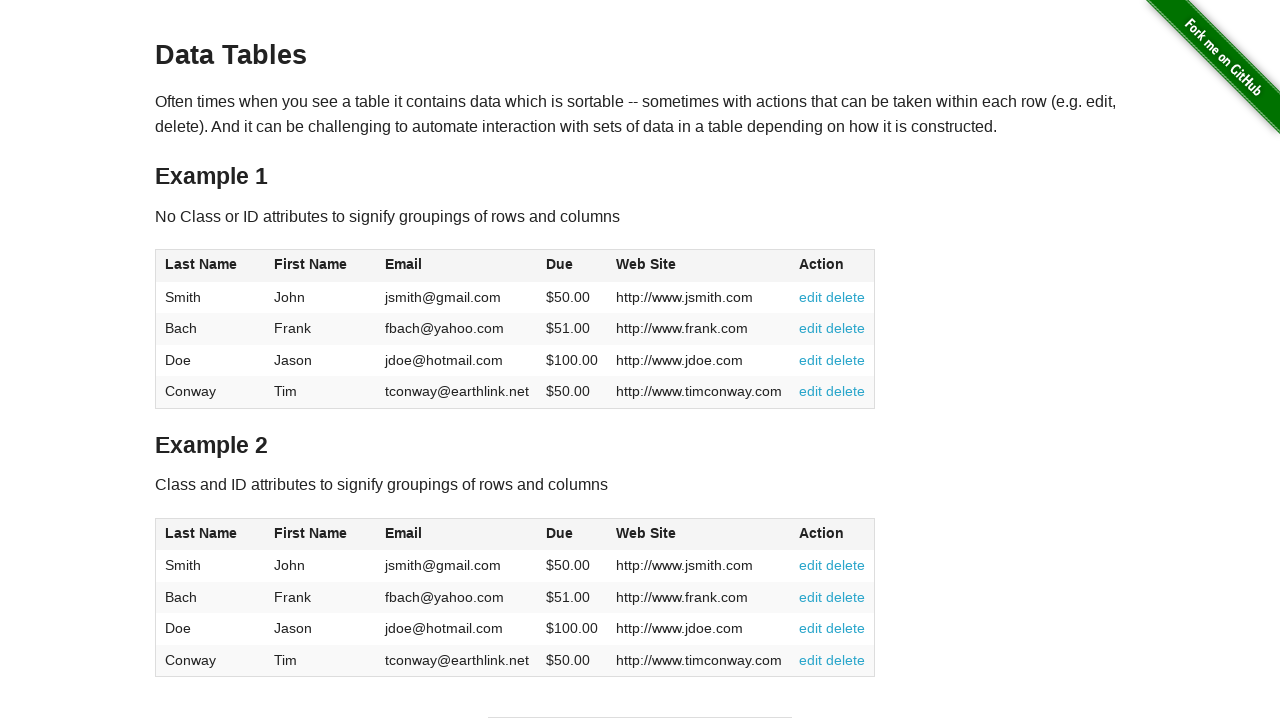

Retrieved all 6 columns from table header
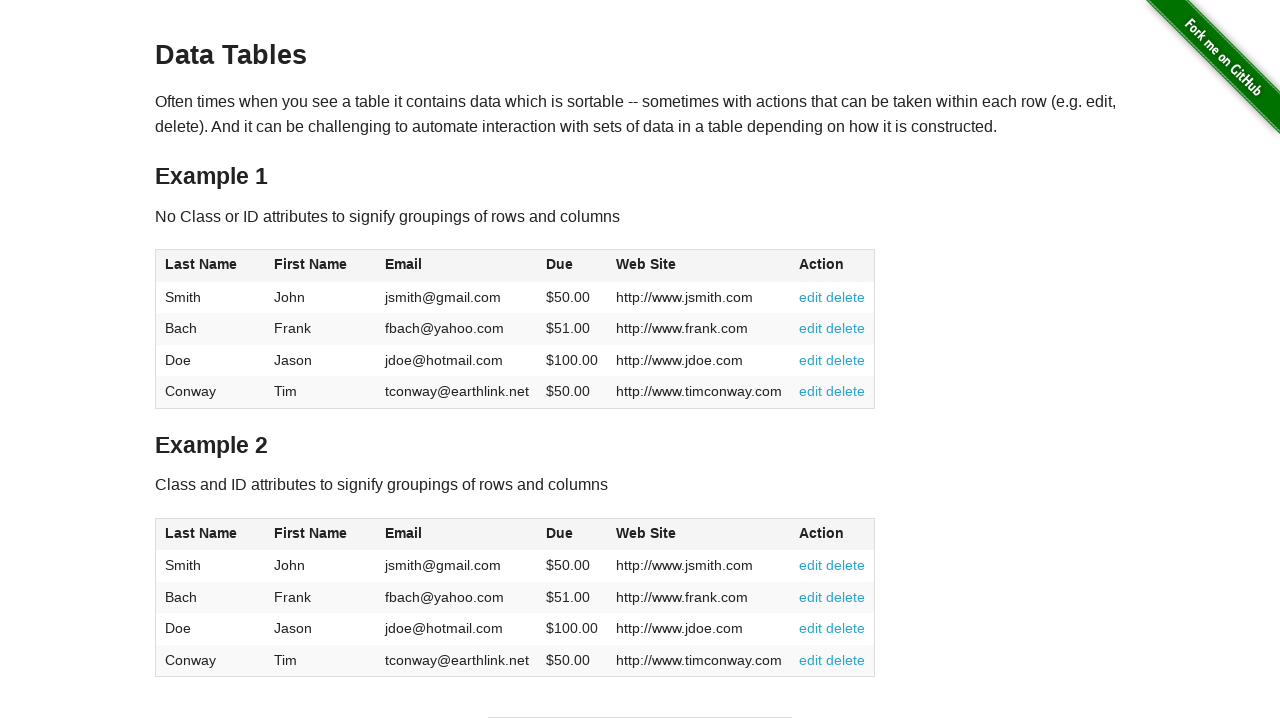

Retrieved cell data at row 1, column 1: 'Smith'
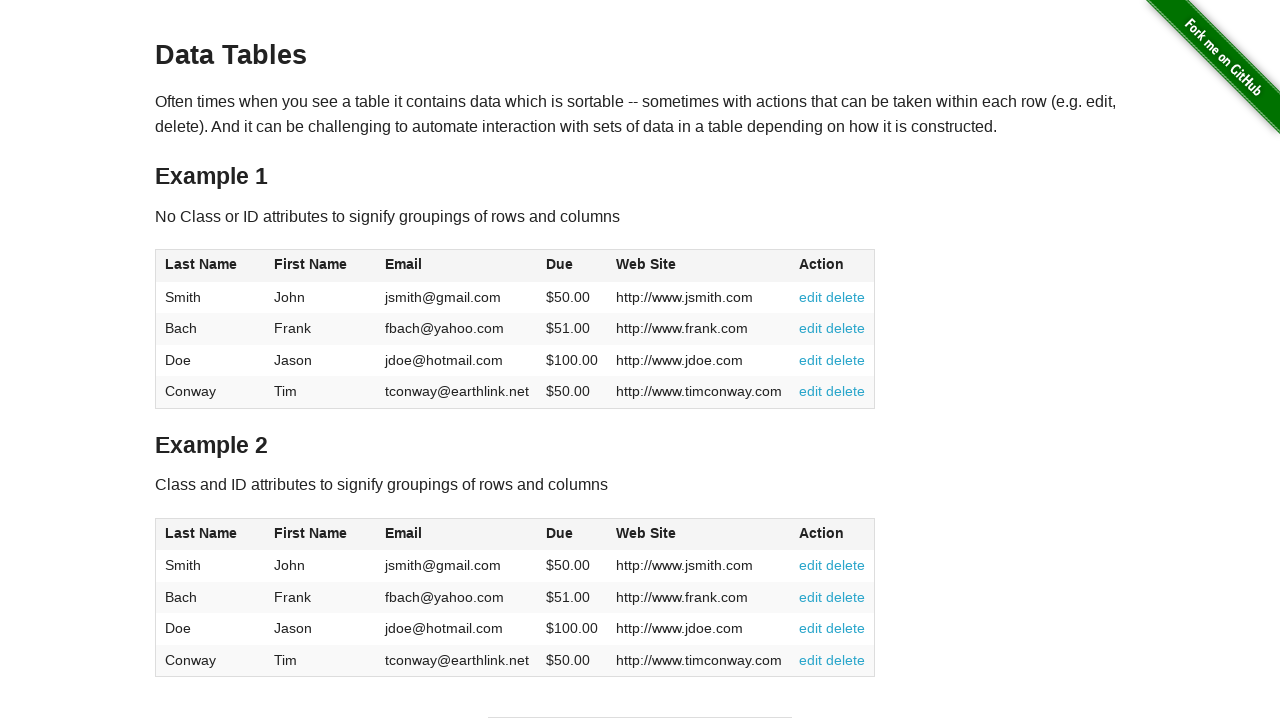

Retrieved cell data at row 1, column 2: 'John'
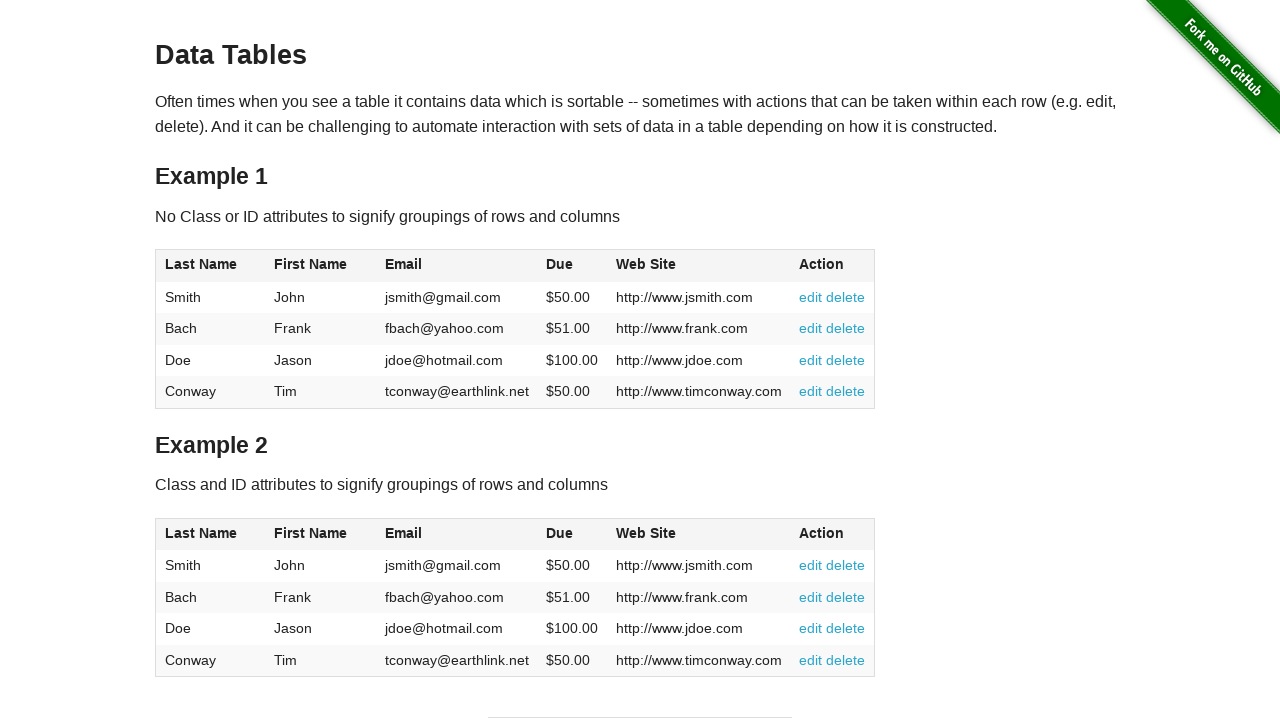

Retrieved cell data at row 1, column 3: 'jsmith@gmail.com'
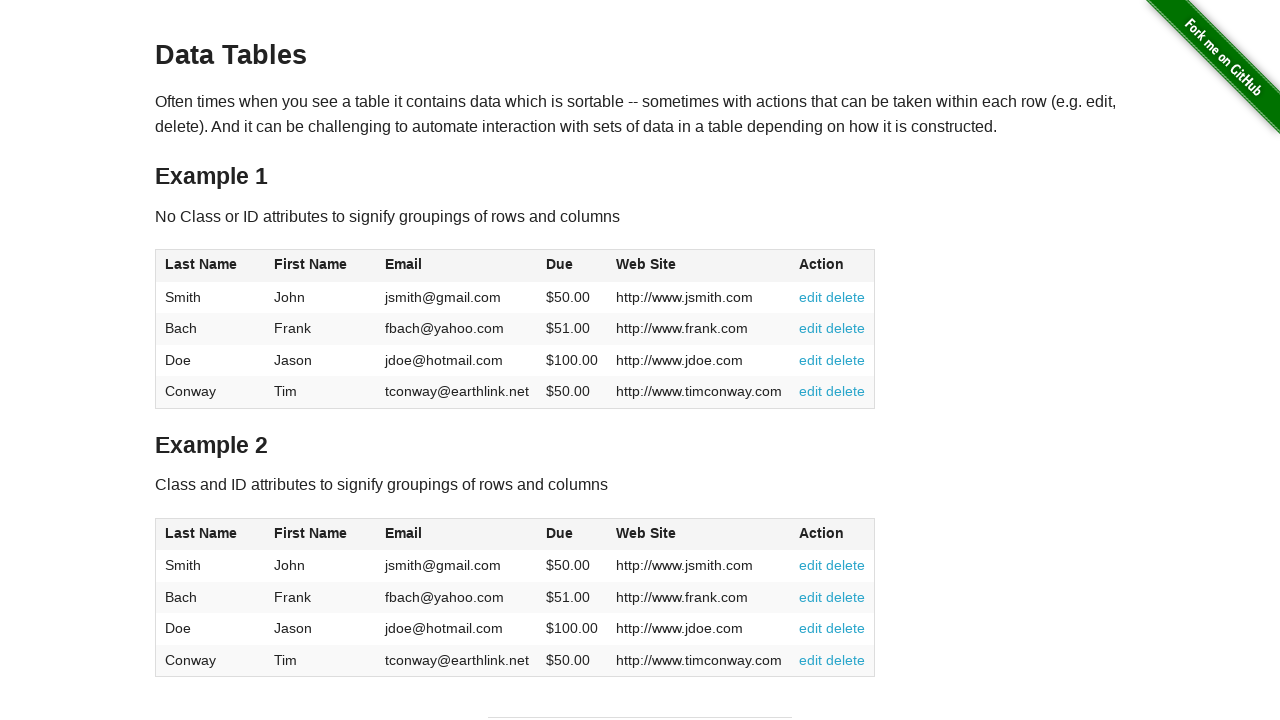

Retrieved cell data at row 1, column 4: '$50.00'
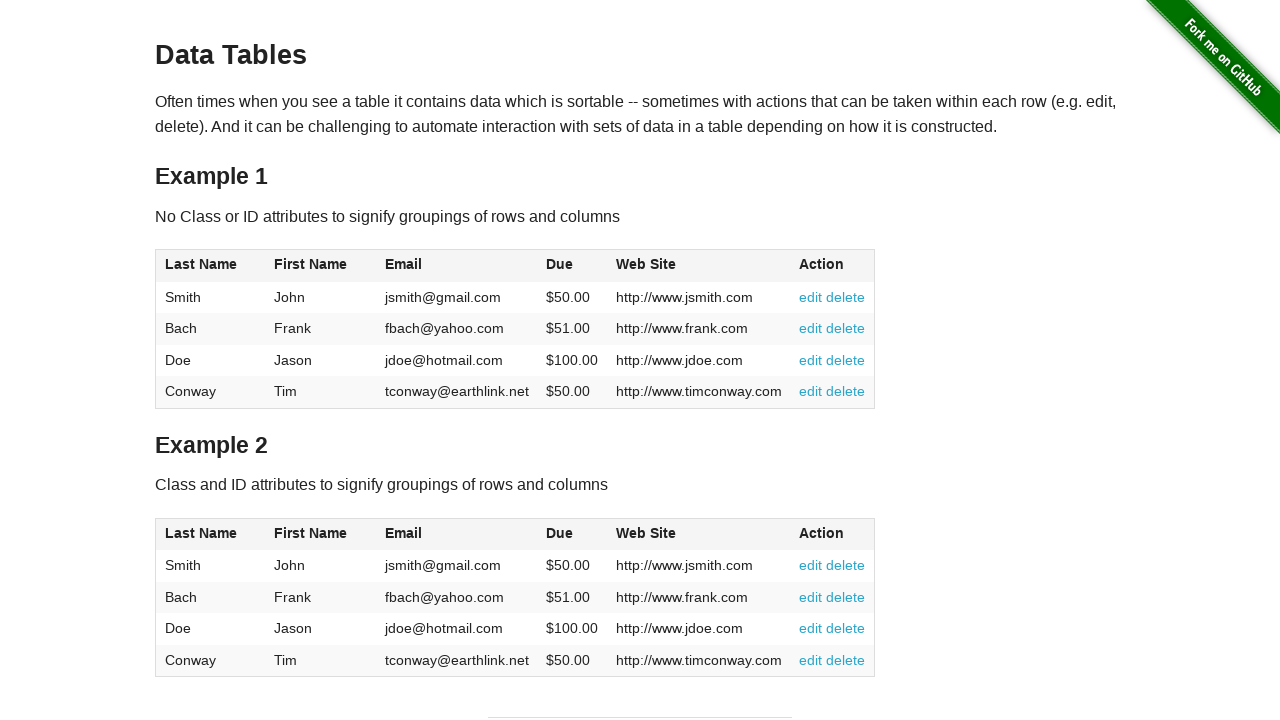

Retrieved cell data at row 1, column 5: 'http://www.jsmith.com'
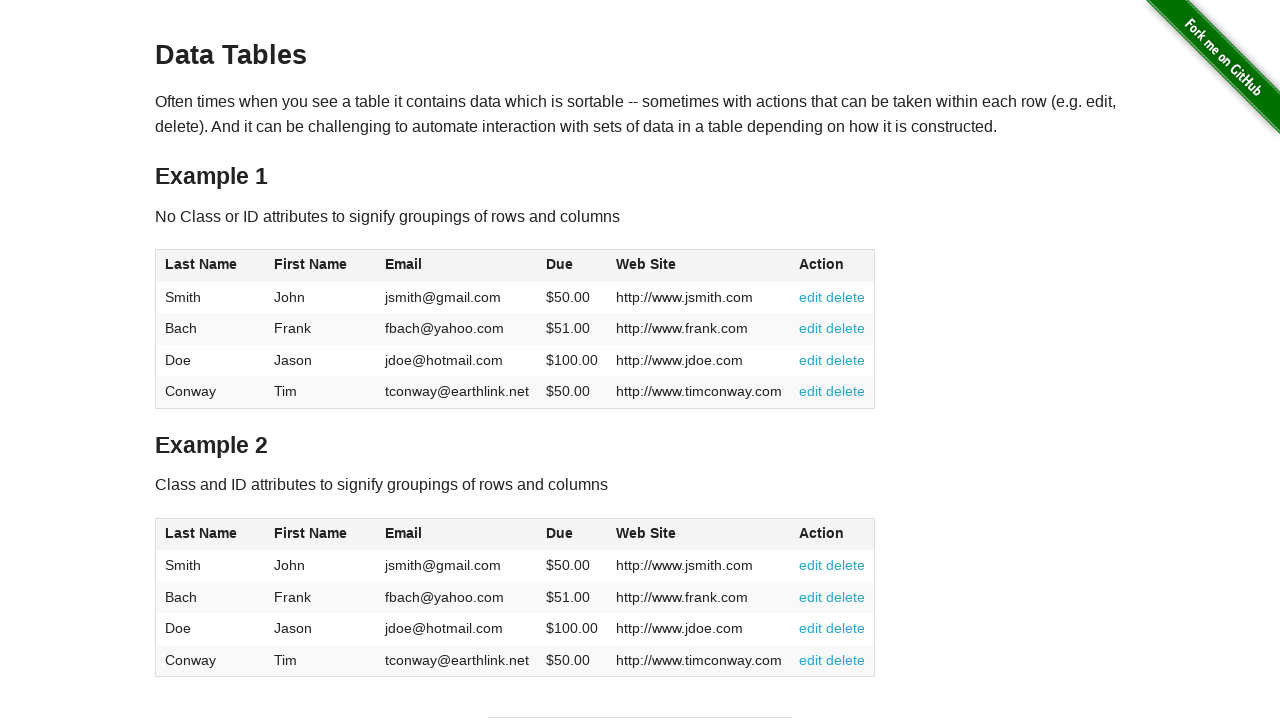

Retrieved cell data at row 1, column 6: '
          edit
          delete
        '
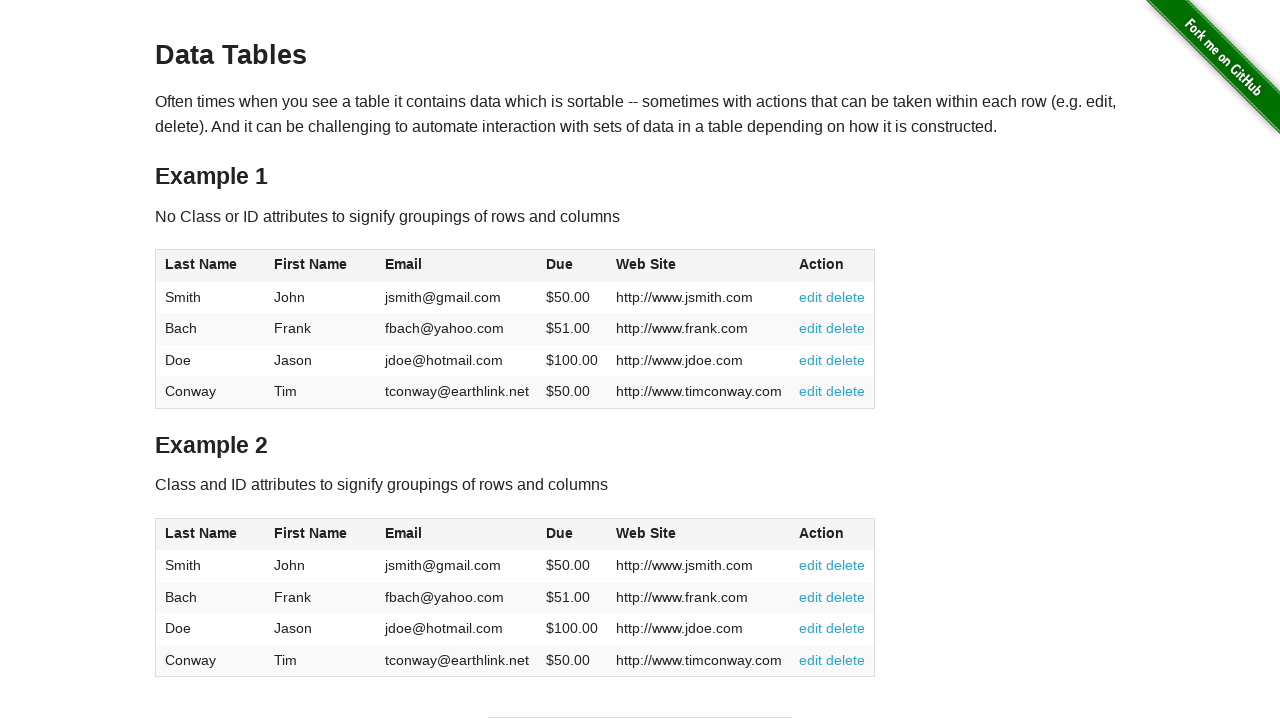

Retrieved cell data at row 2, column 1: 'Bach'
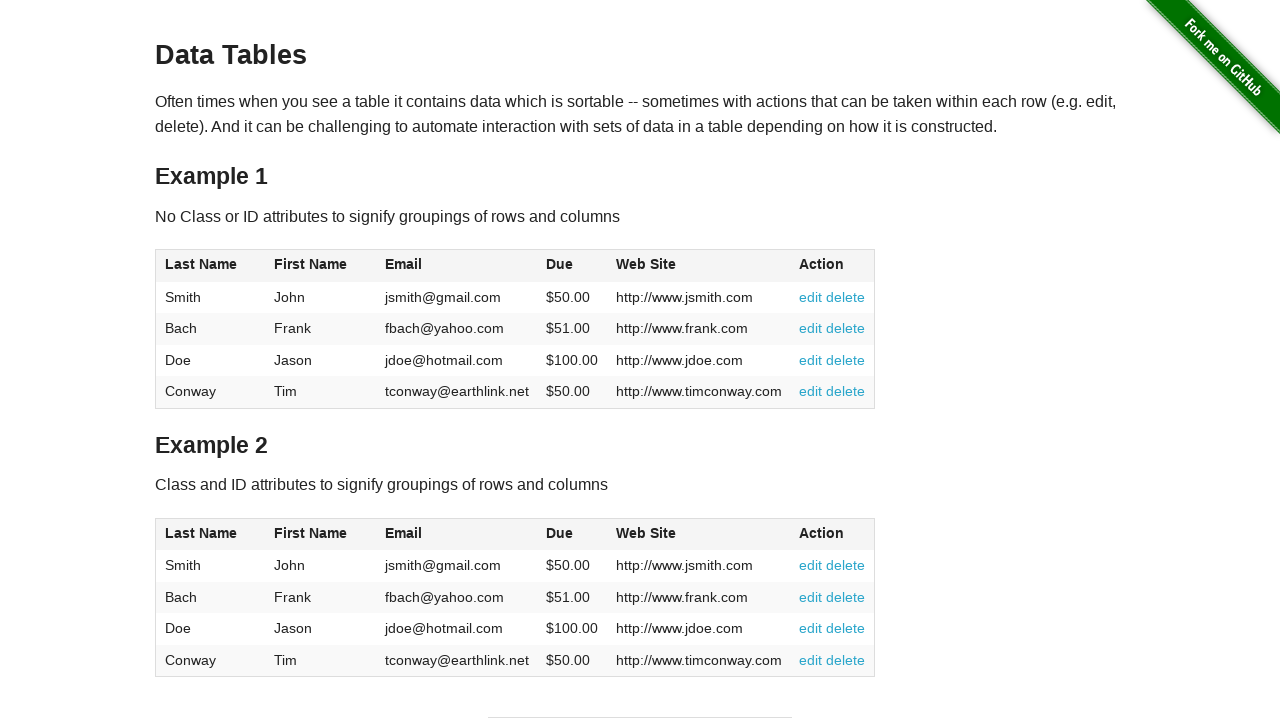

Retrieved cell data at row 2, column 2: 'Frank'
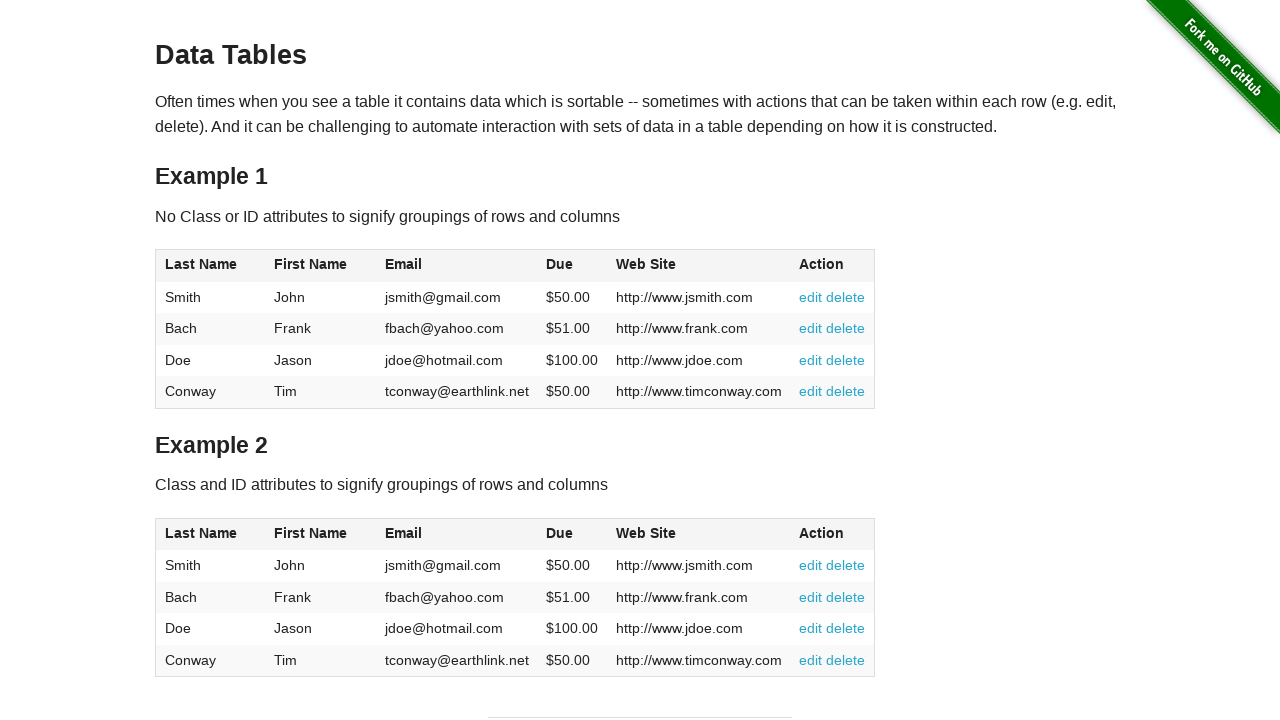

Retrieved cell data at row 2, column 3: 'fbach@yahoo.com'
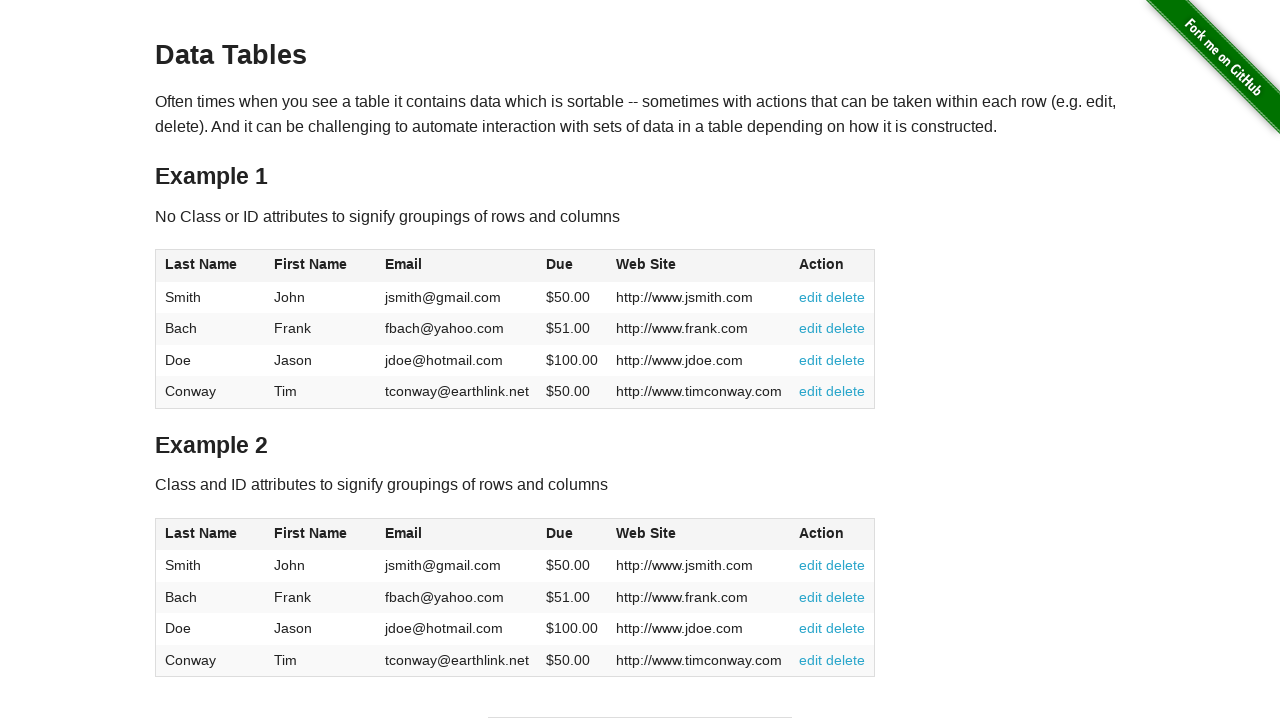

Retrieved cell data at row 2, column 4: '$51.00'
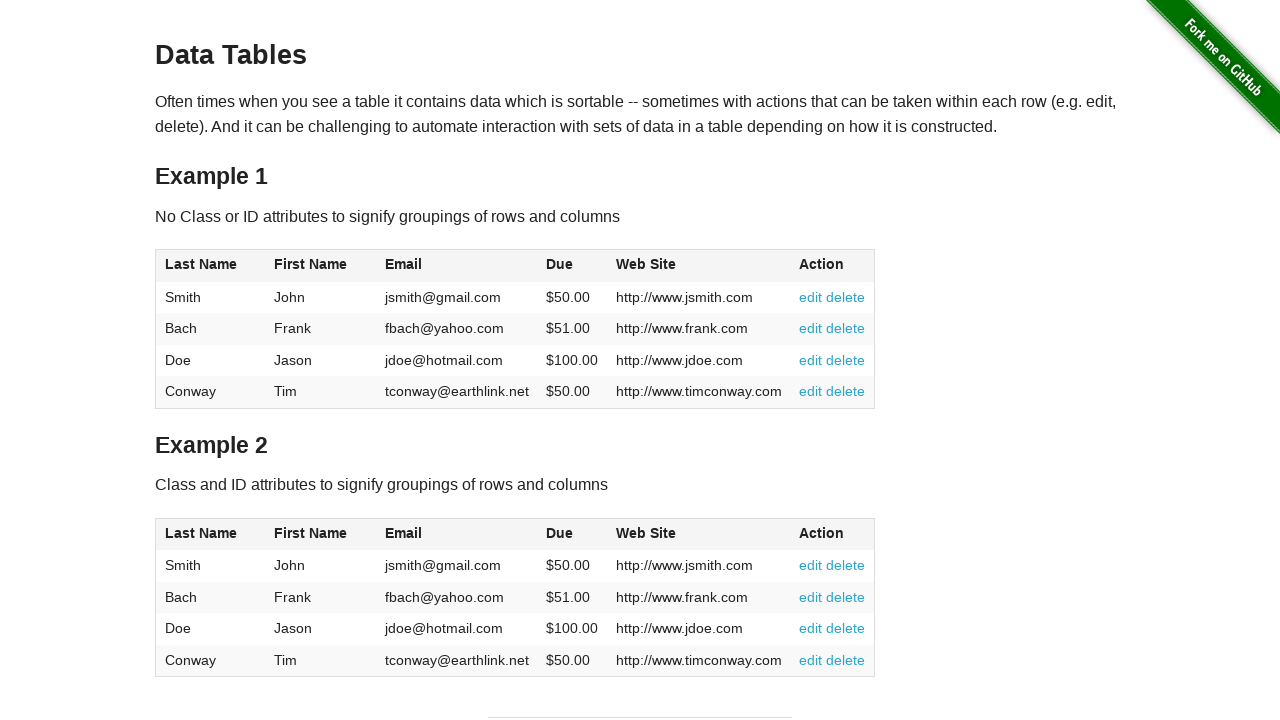

Retrieved cell data at row 2, column 5: 'http://www.frank.com'
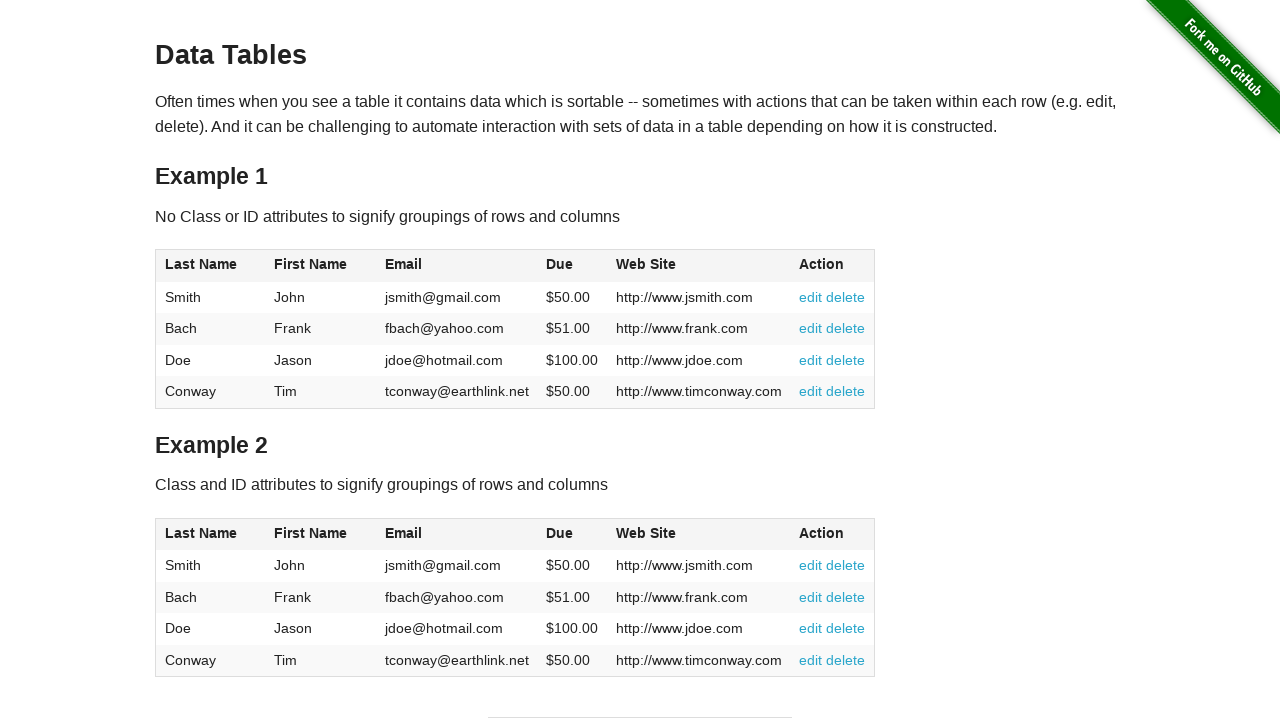

Retrieved cell data at row 2, column 6: '
          edit
          delete
        '
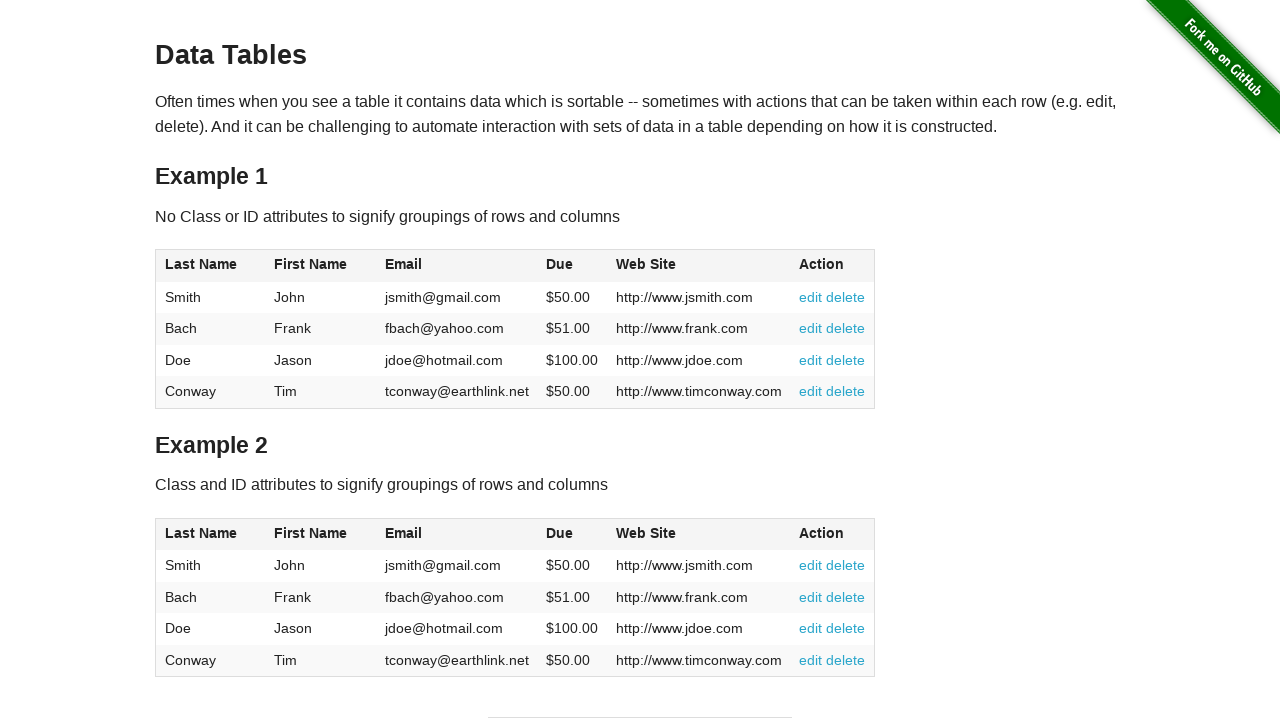

Retrieved cell data at row 3, column 1: 'Doe'
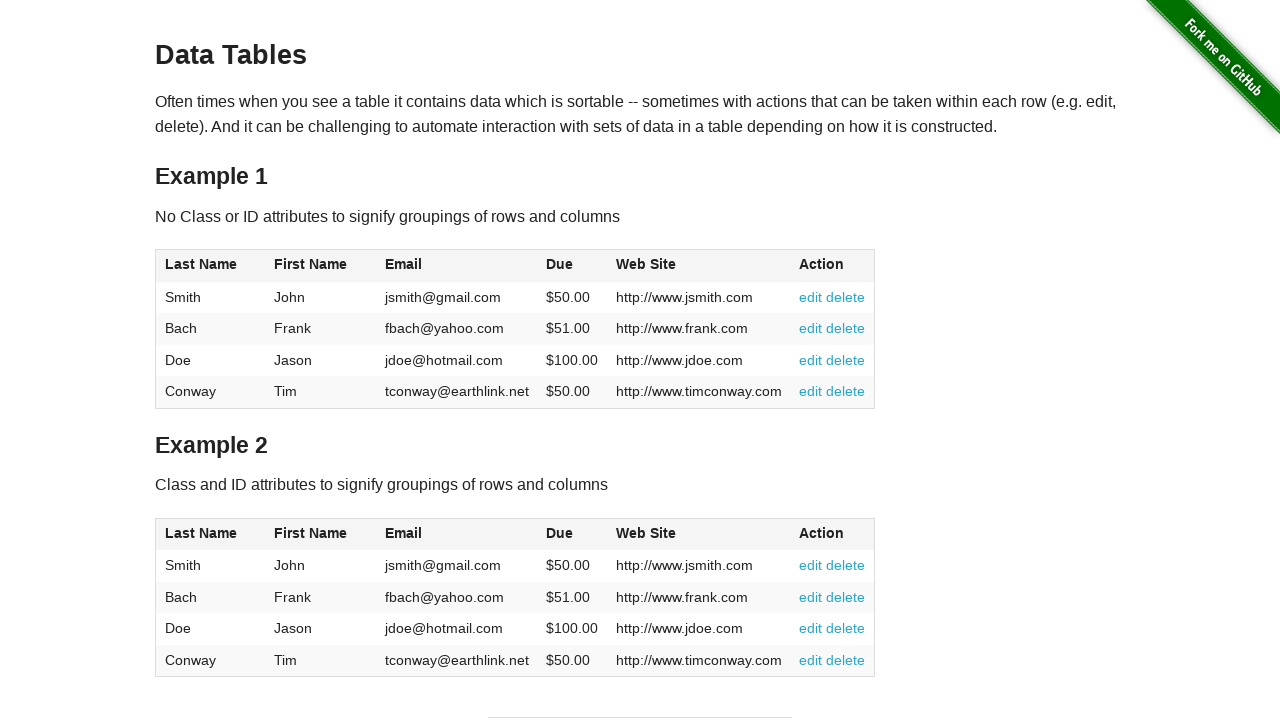

Retrieved cell data at row 3, column 2: 'Jason'
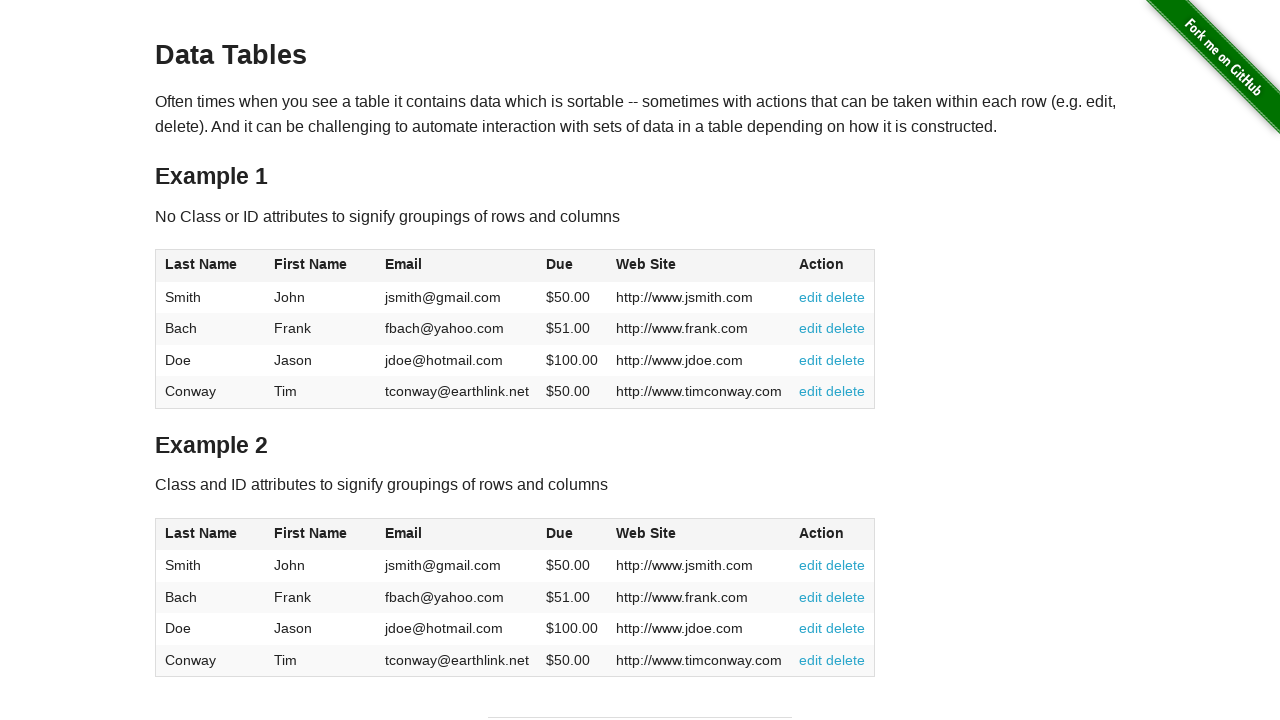

Retrieved cell data at row 3, column 3: 'jdoe@hotmail.com'
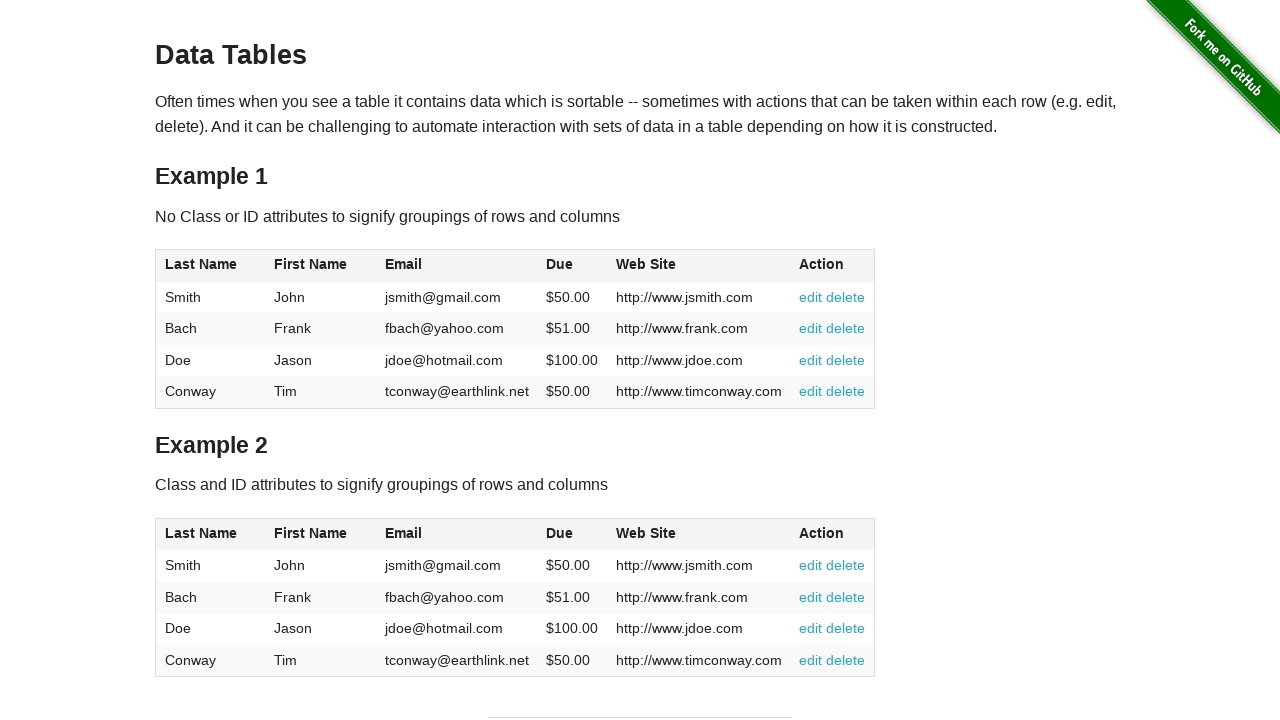

Retrieved cell data at row 3, column 4: '$100.00'
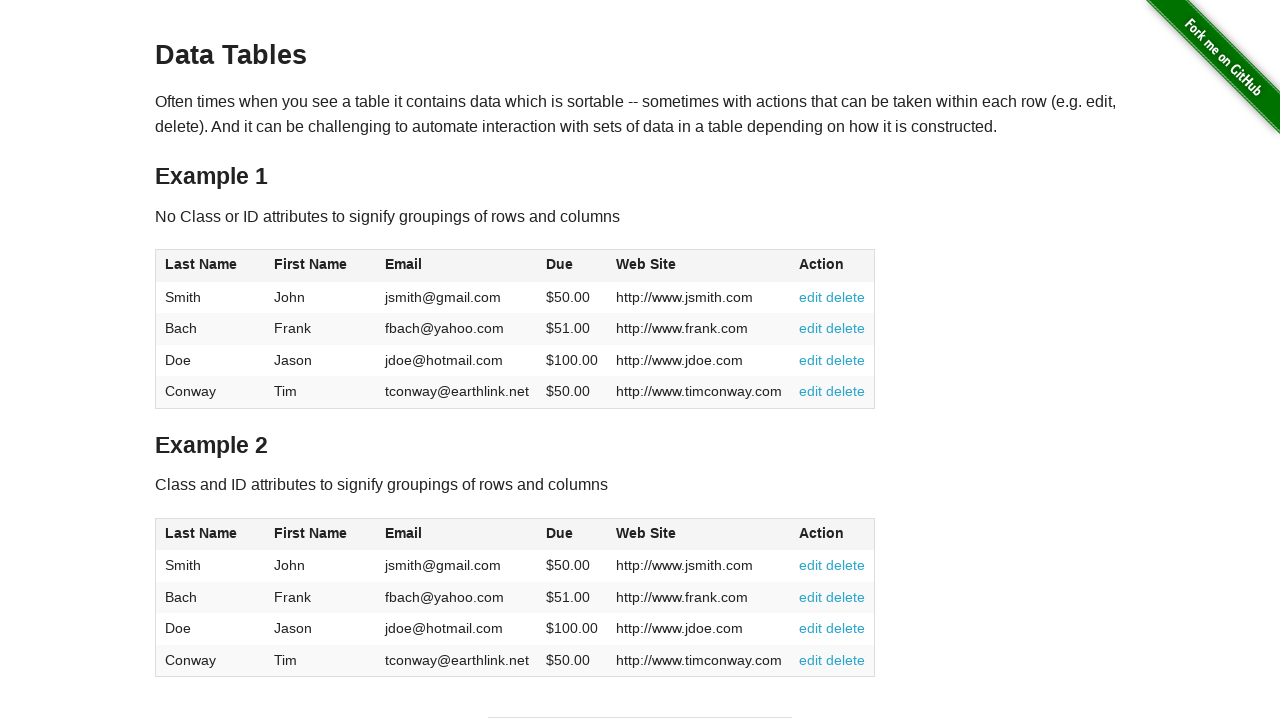

Retrieved cell data at row 3, column 5: 'http://www.jdoe.com'
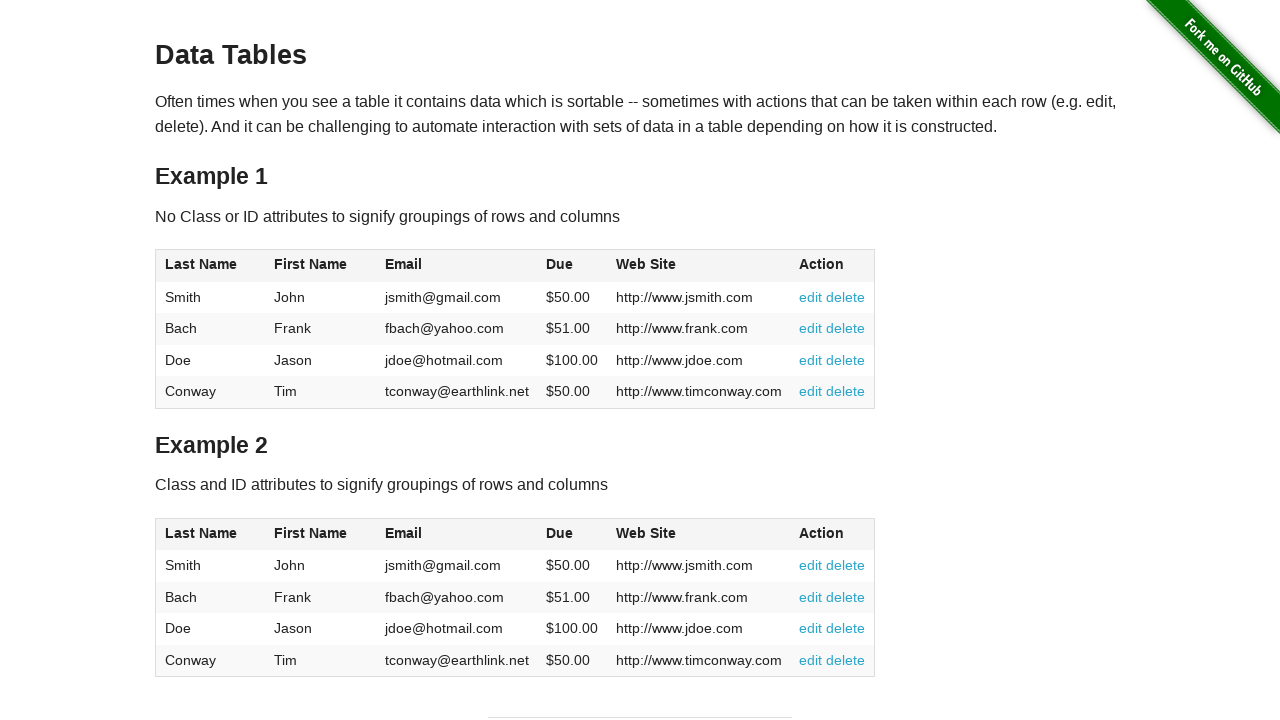

Retrieved cell data at row 3, column 6: '
          edit
          delete
        '
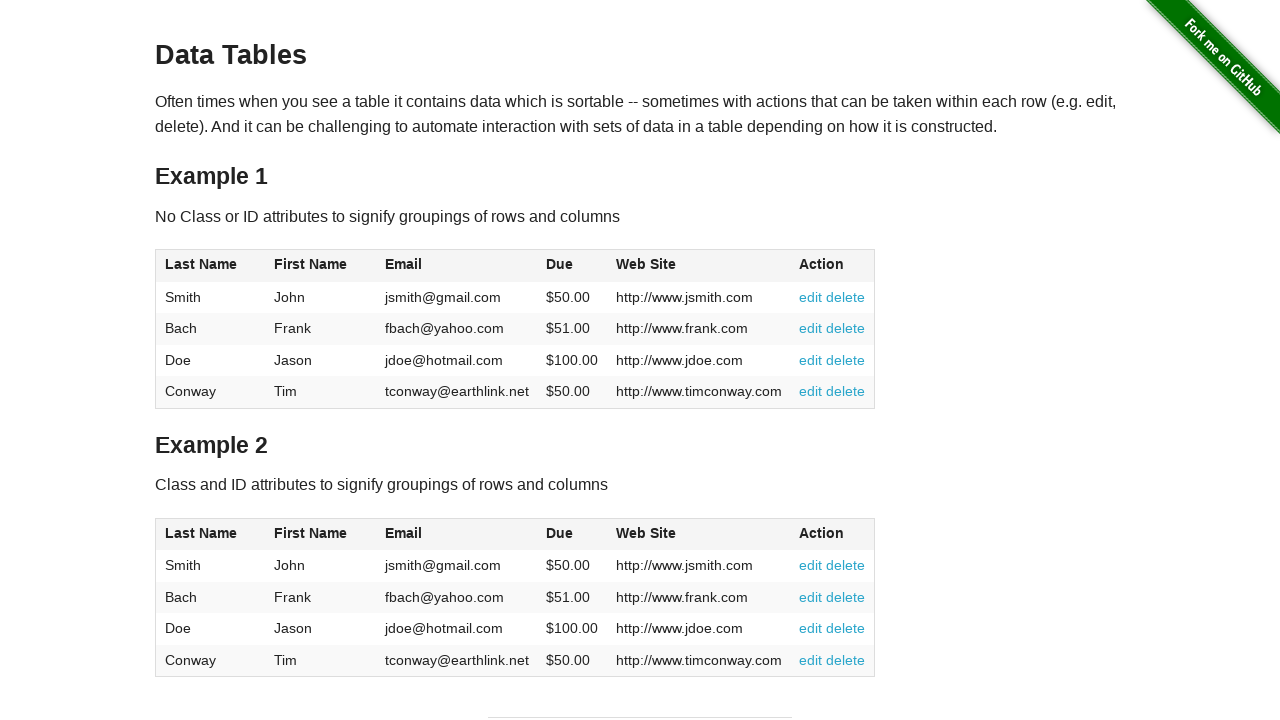

Retrieved cell data at row 4, column 1: 'Conway'
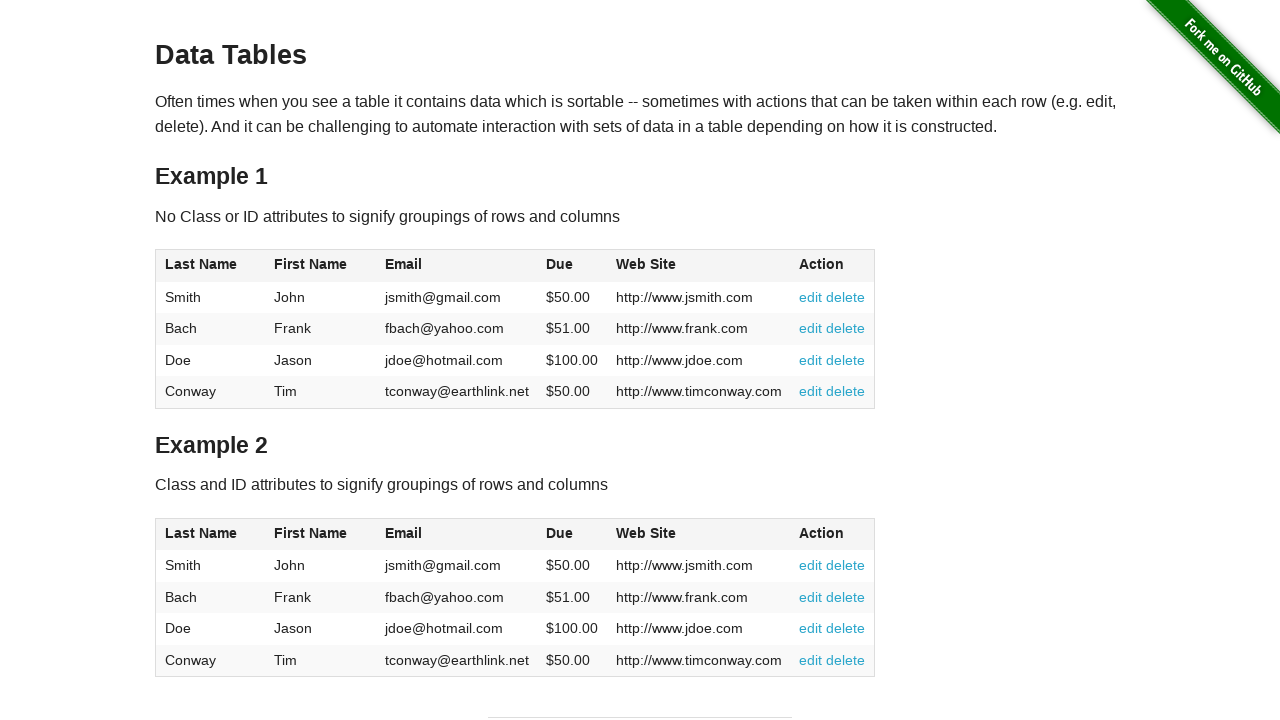

Retrieved cell data at row 4, column 2: 'Tim'
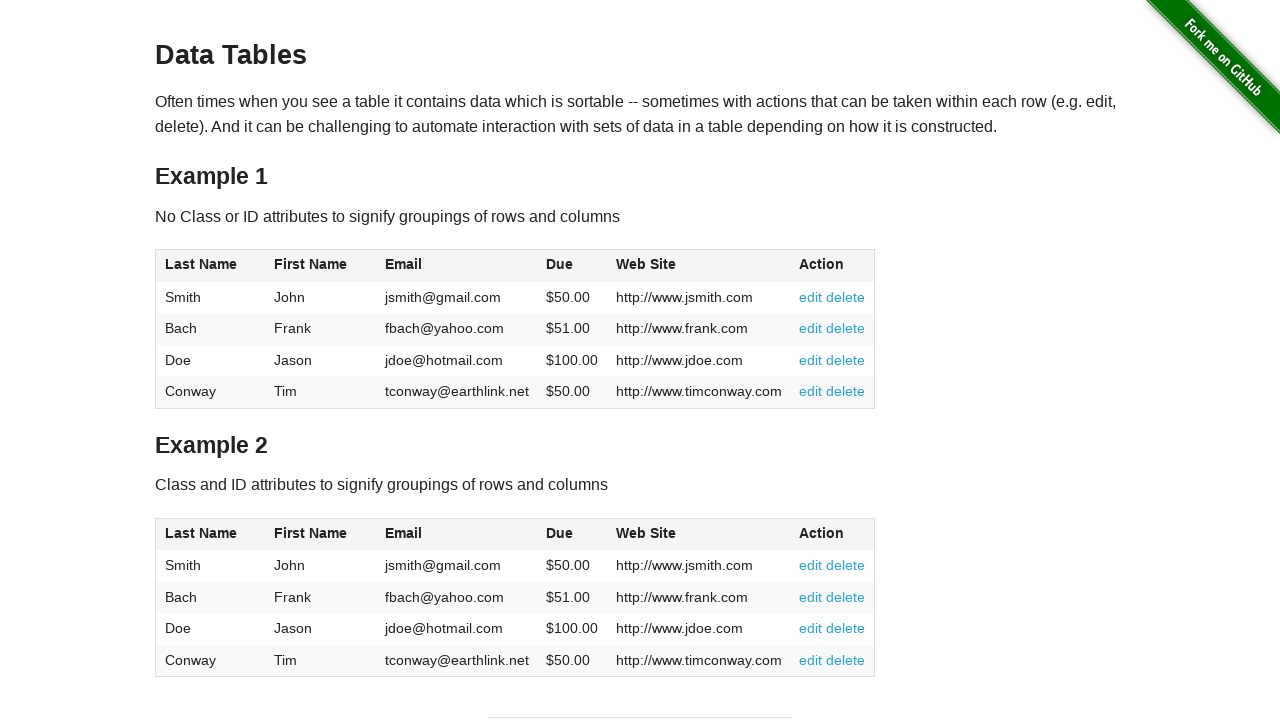

Retrieved cell data at row 4, column 3: 'tconway@earthlink.net'
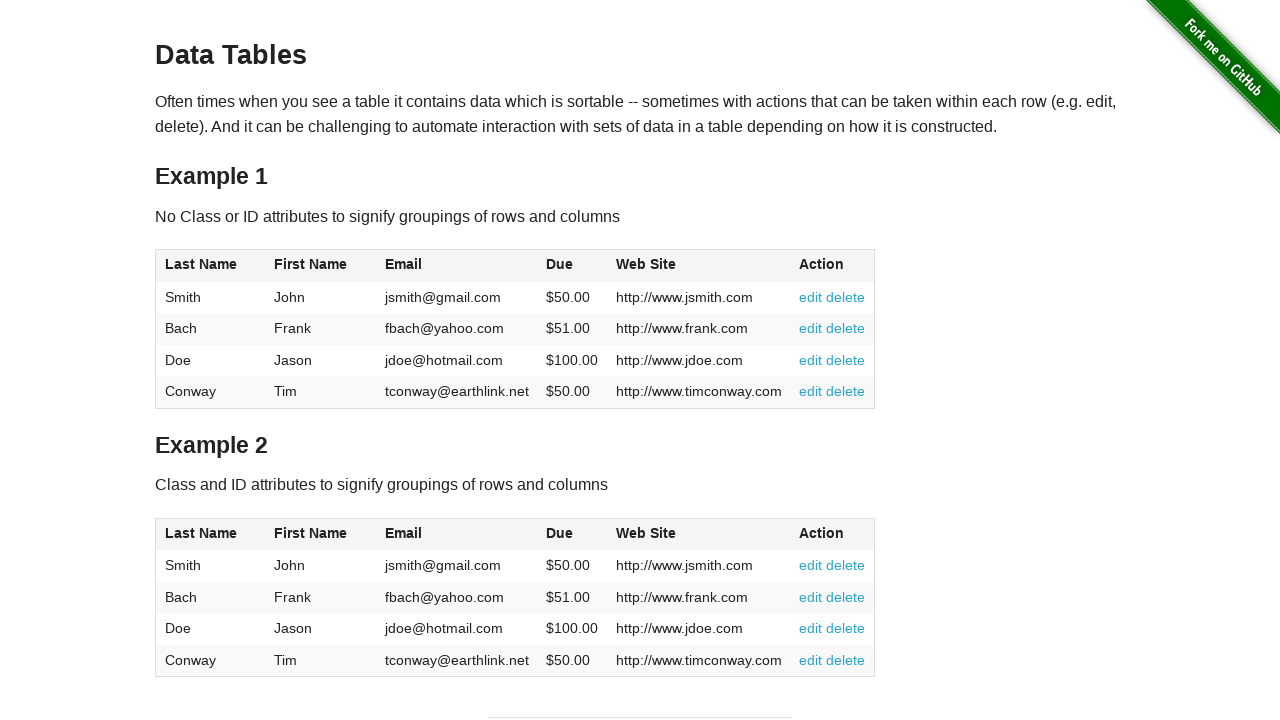

Retrieved cell data at row 4, column 4: '$50.00'
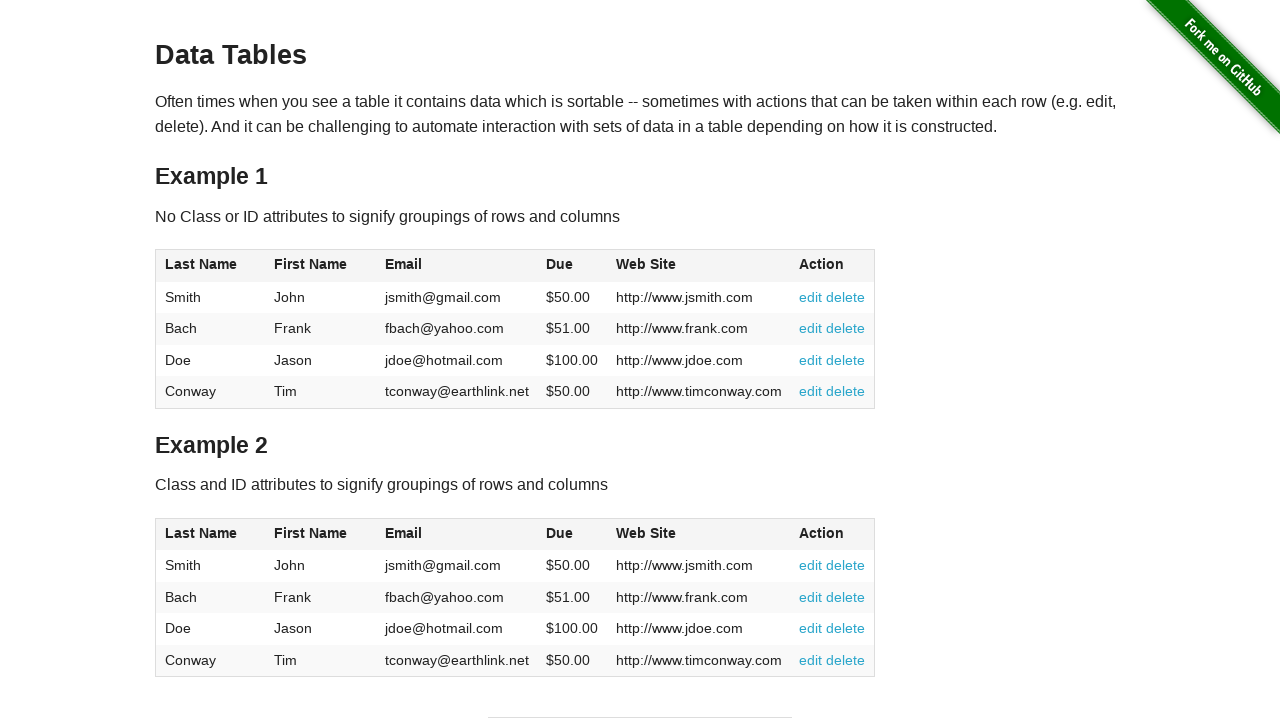

Retrieved cell data at row 4, column 5: 'http://www.timconway.com'
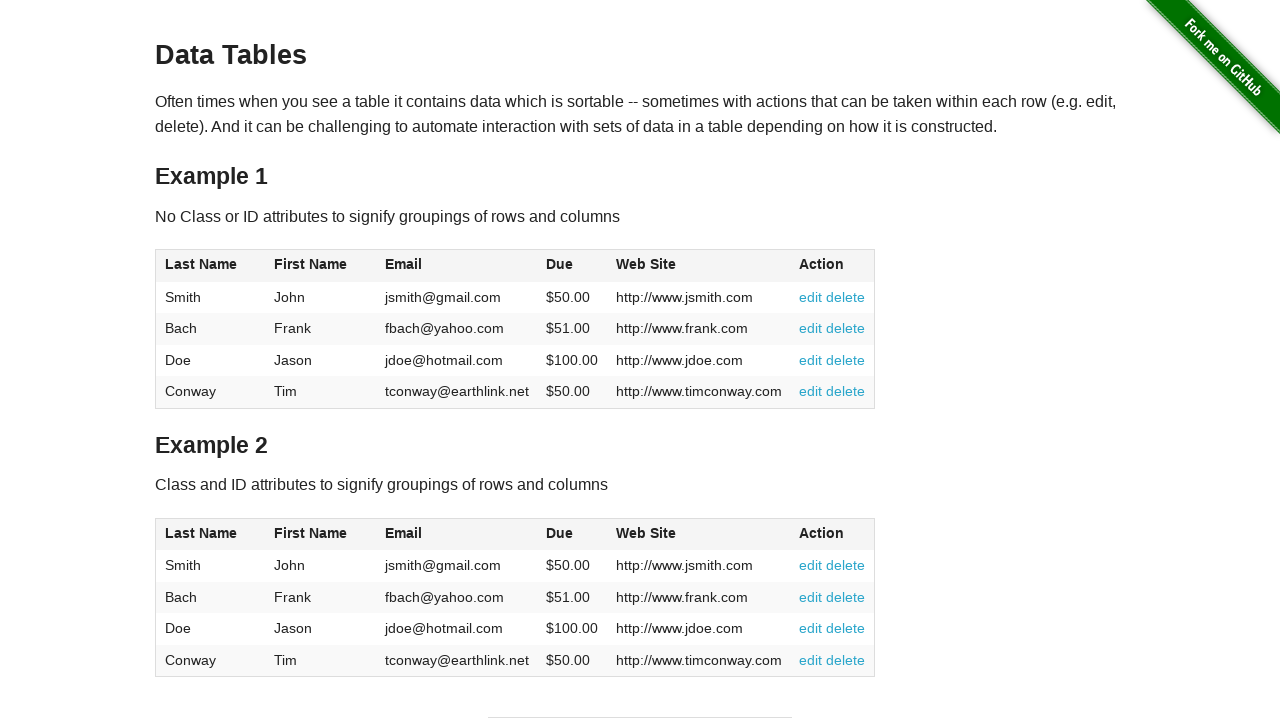

Retrieved cell data at row 4, column 6: '
          edit
          delete
        '
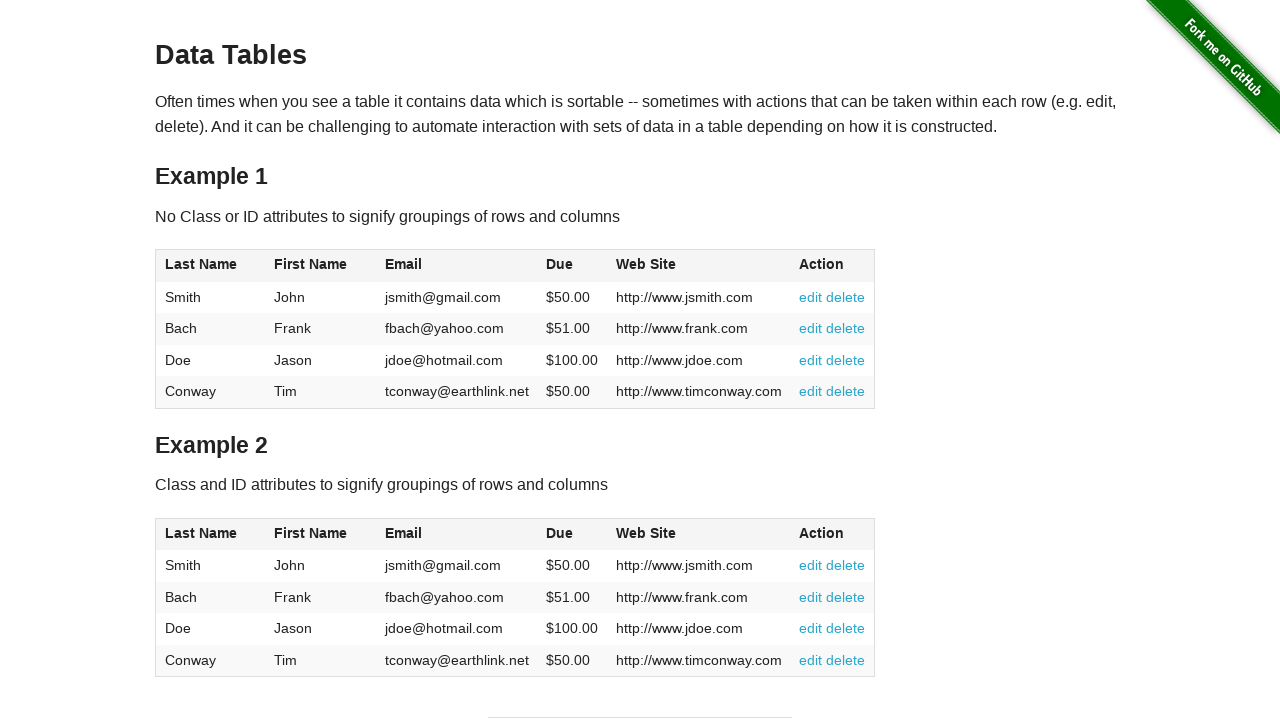

Retrieved all 24 cells directly from table
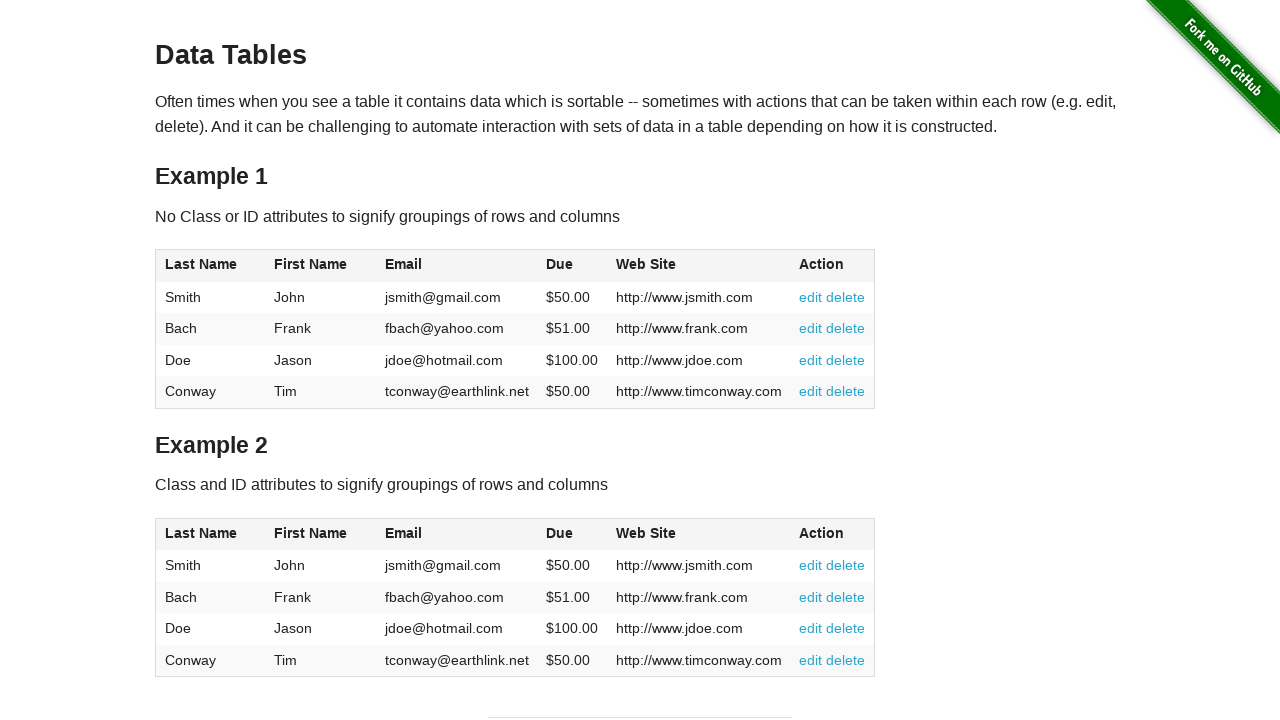

Verified cell data: 'Smith'
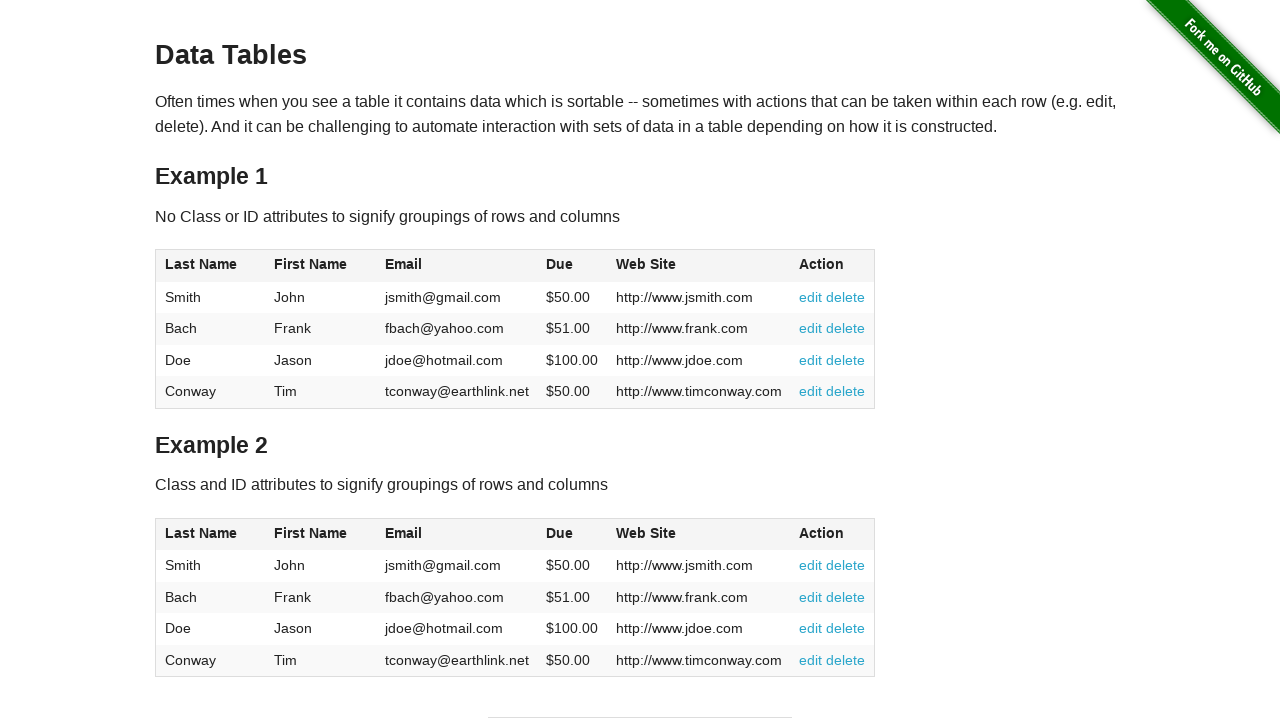

Verified cell data: 'John'
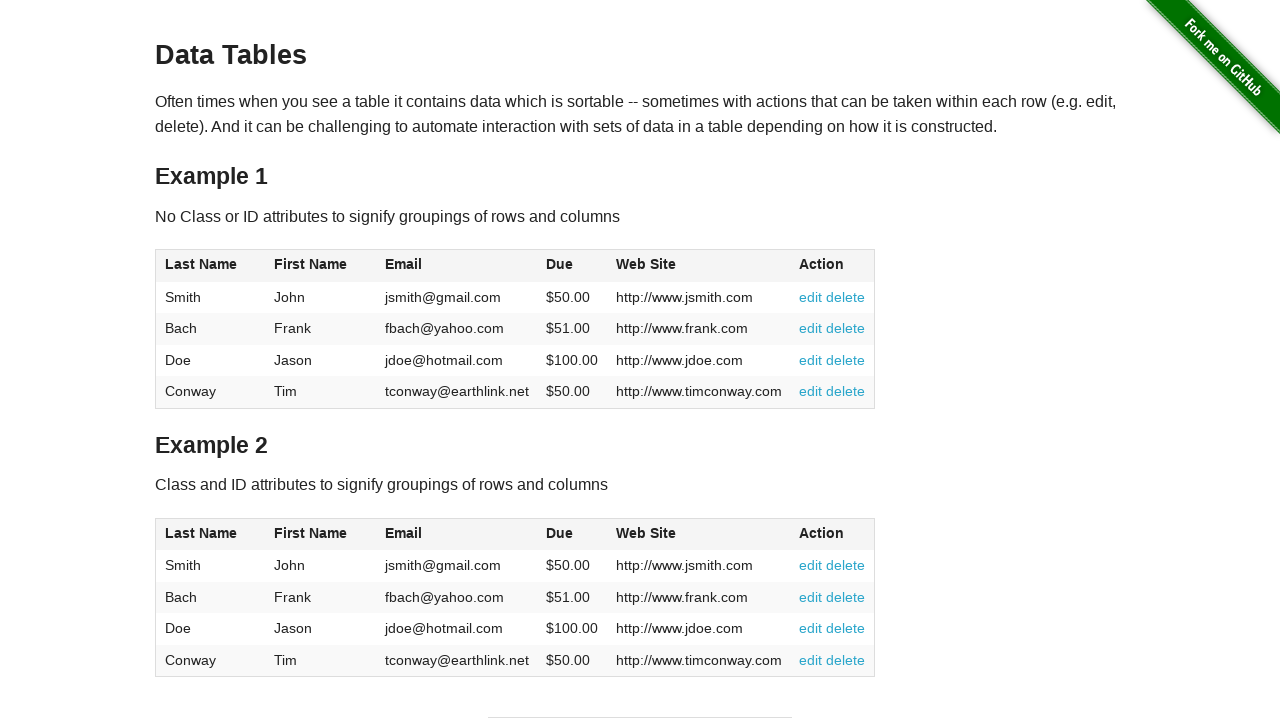

Verified cell data: 'jsmith@gmail.com'
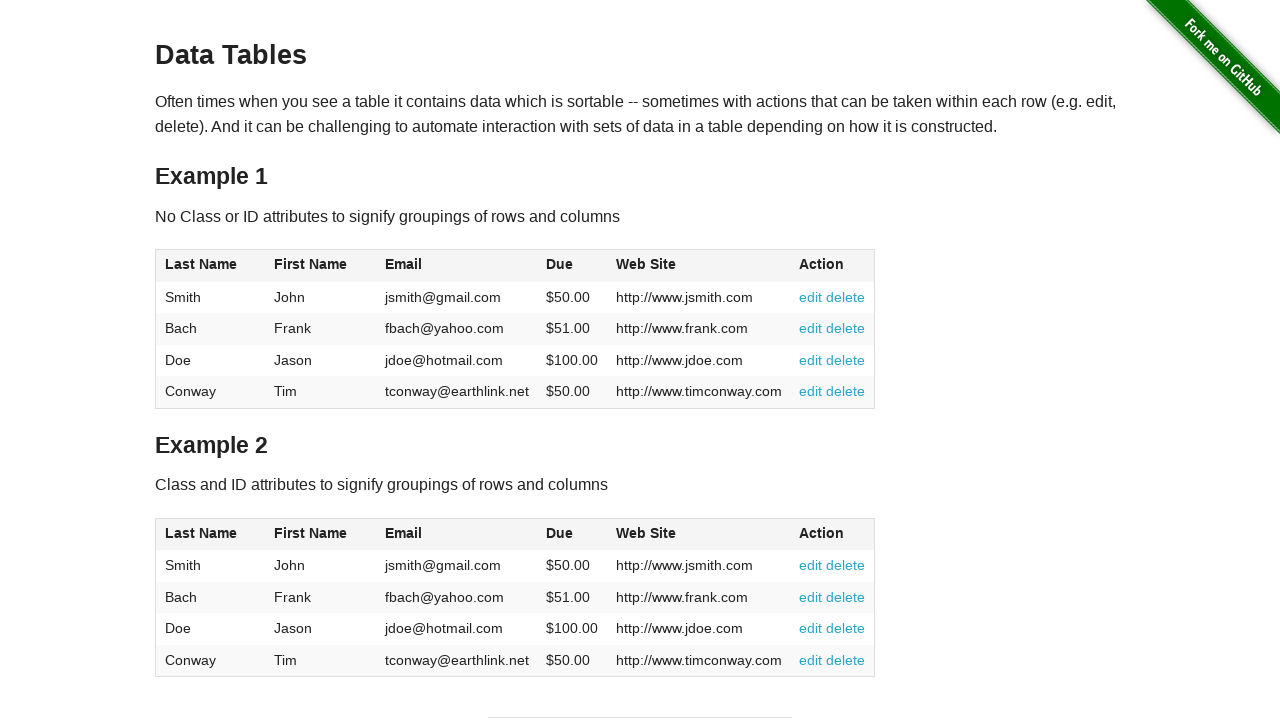

Verified cell data: '$50.00'
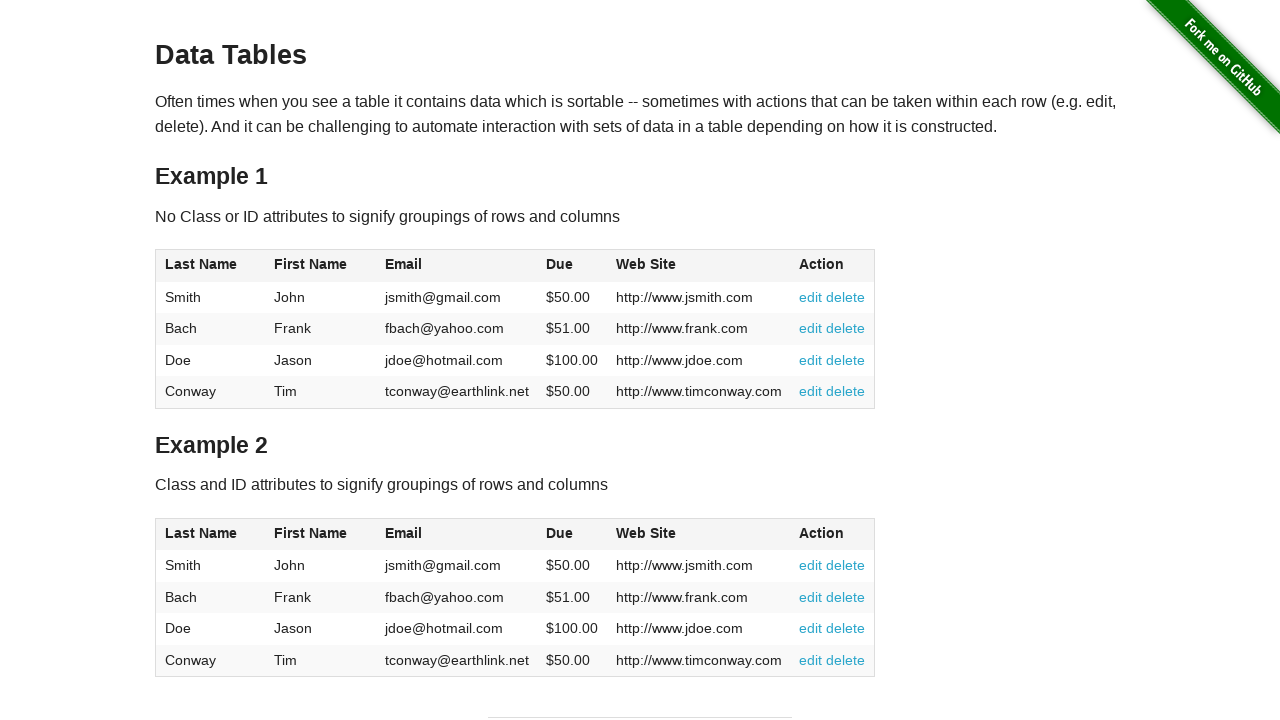

Verified cell data: 'http://www.jsmith.com'
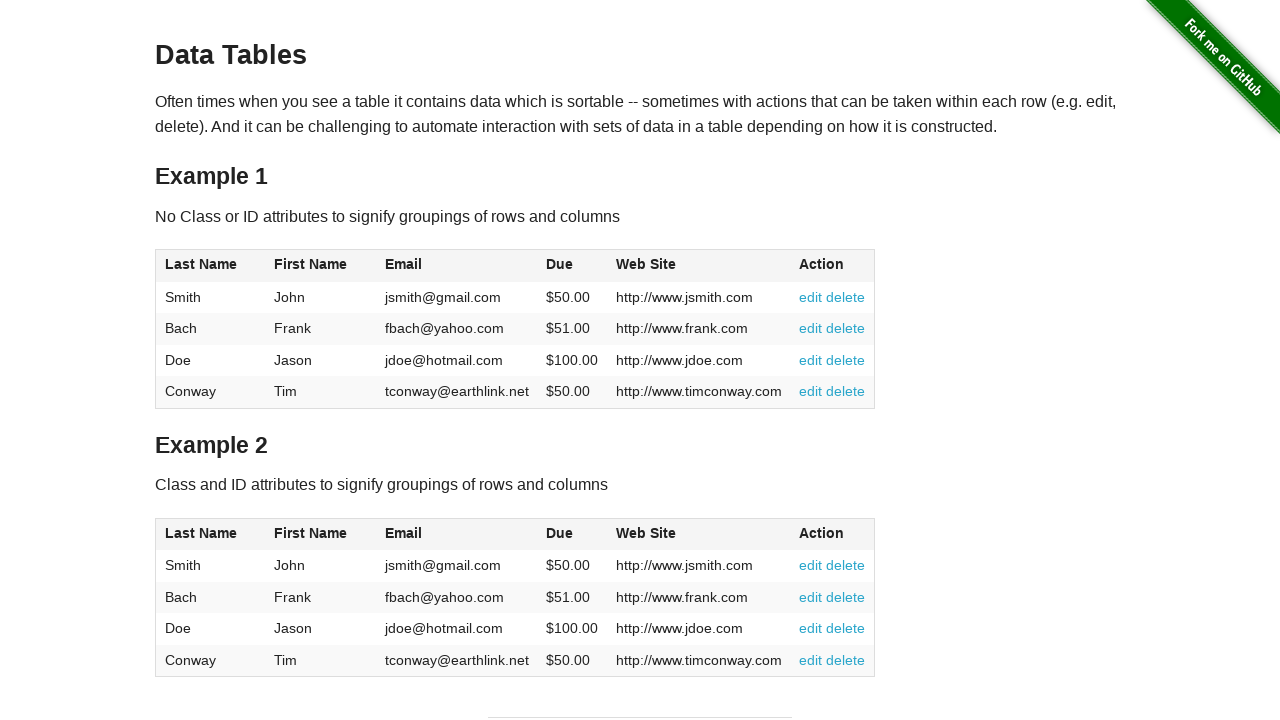

Verified cell data: '
          edit
          delete
        '
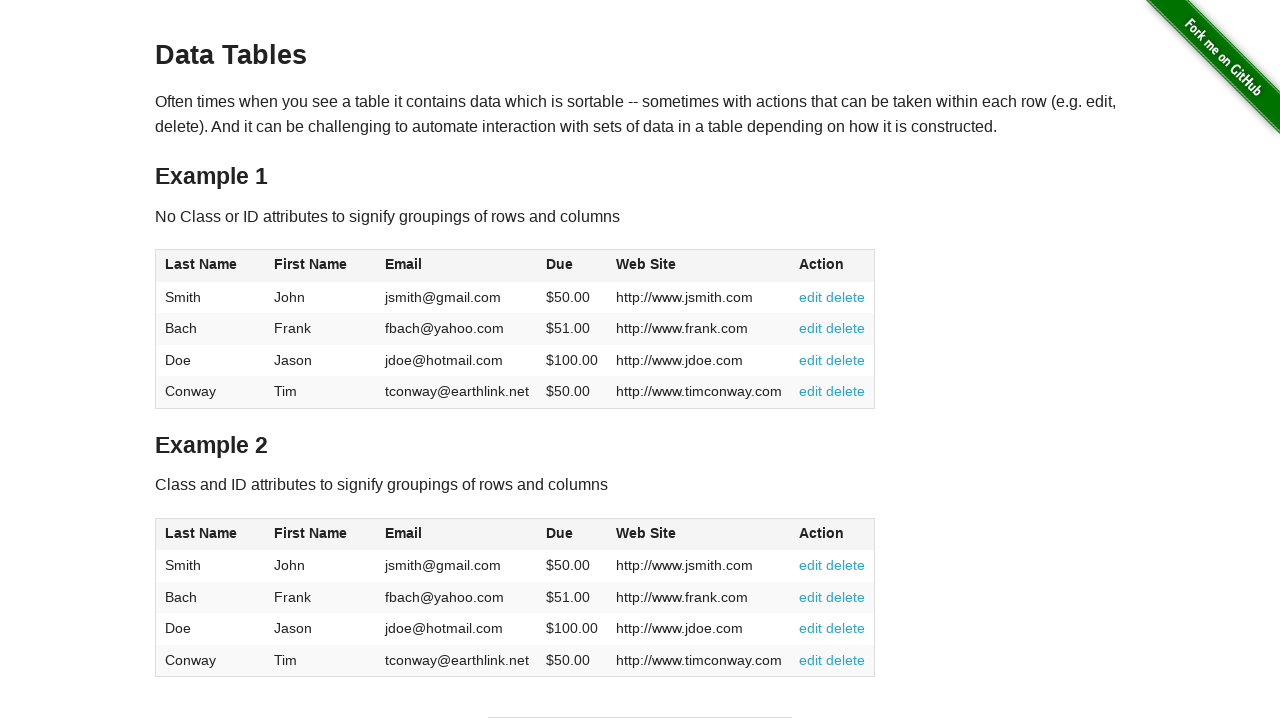

Verified cell data: 'Bach'
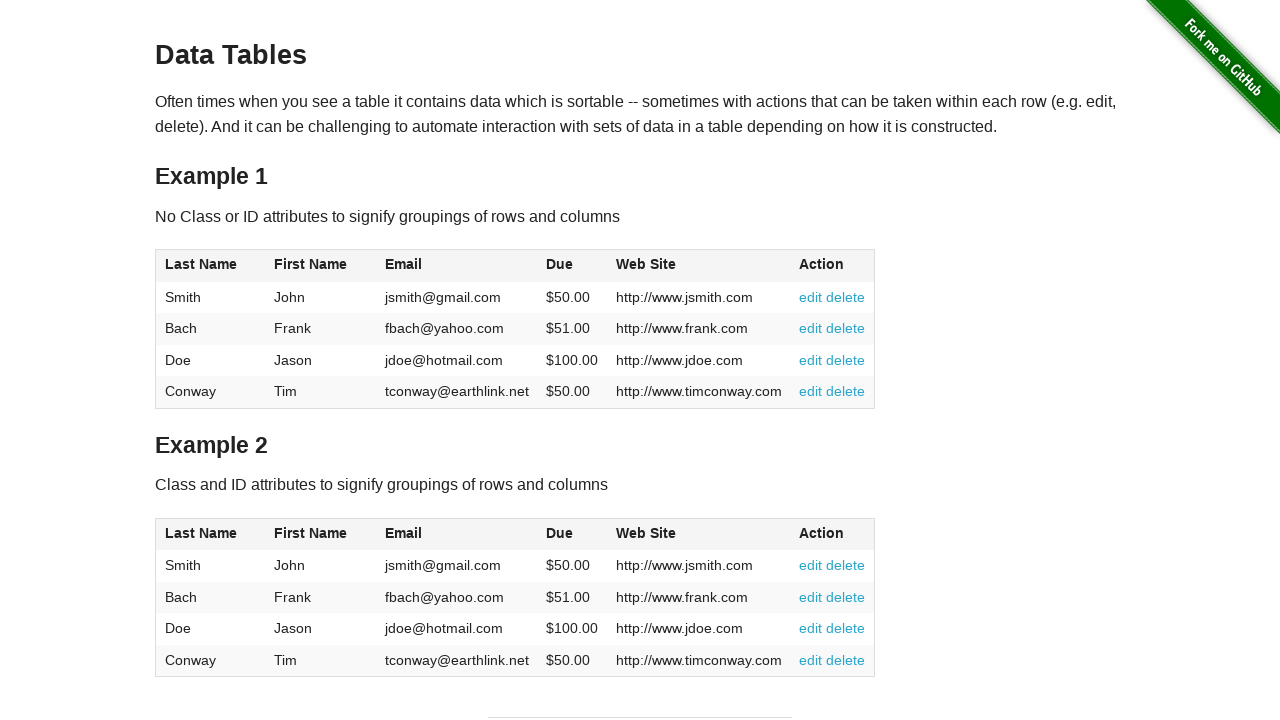

Verified cell data: 'Frank'
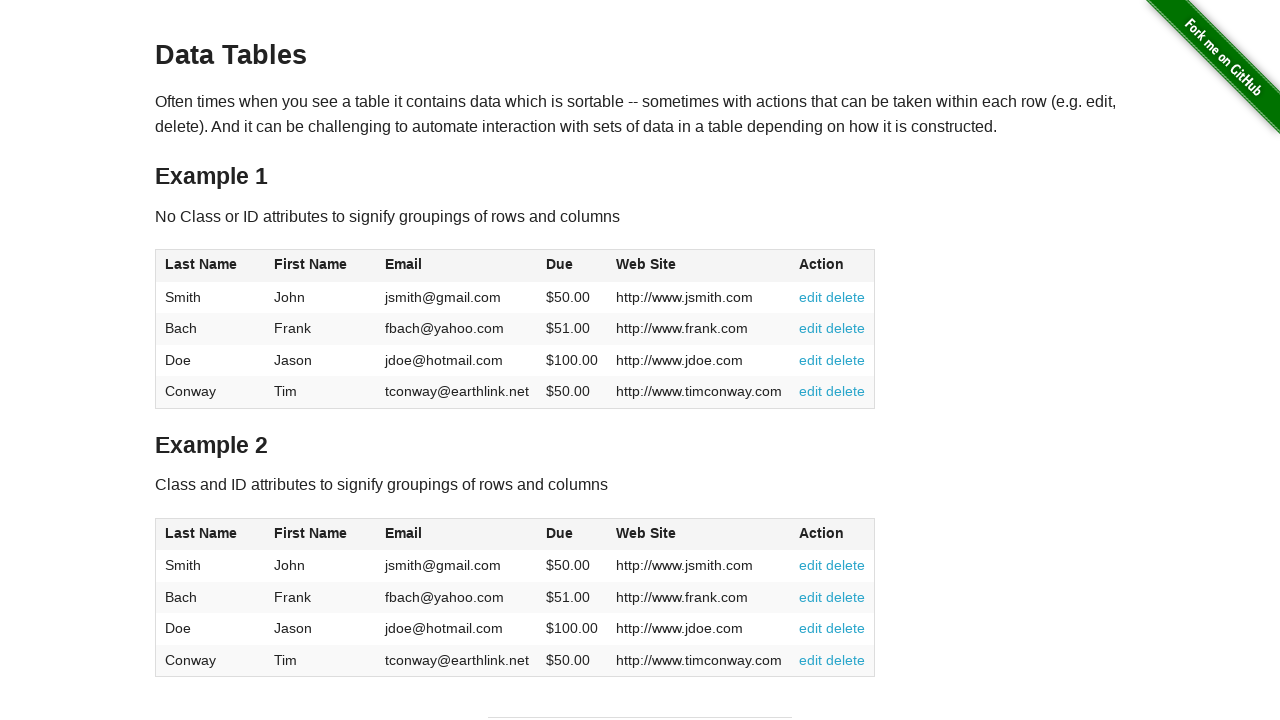

Verified cell data: 'fbach@yahoo.com'
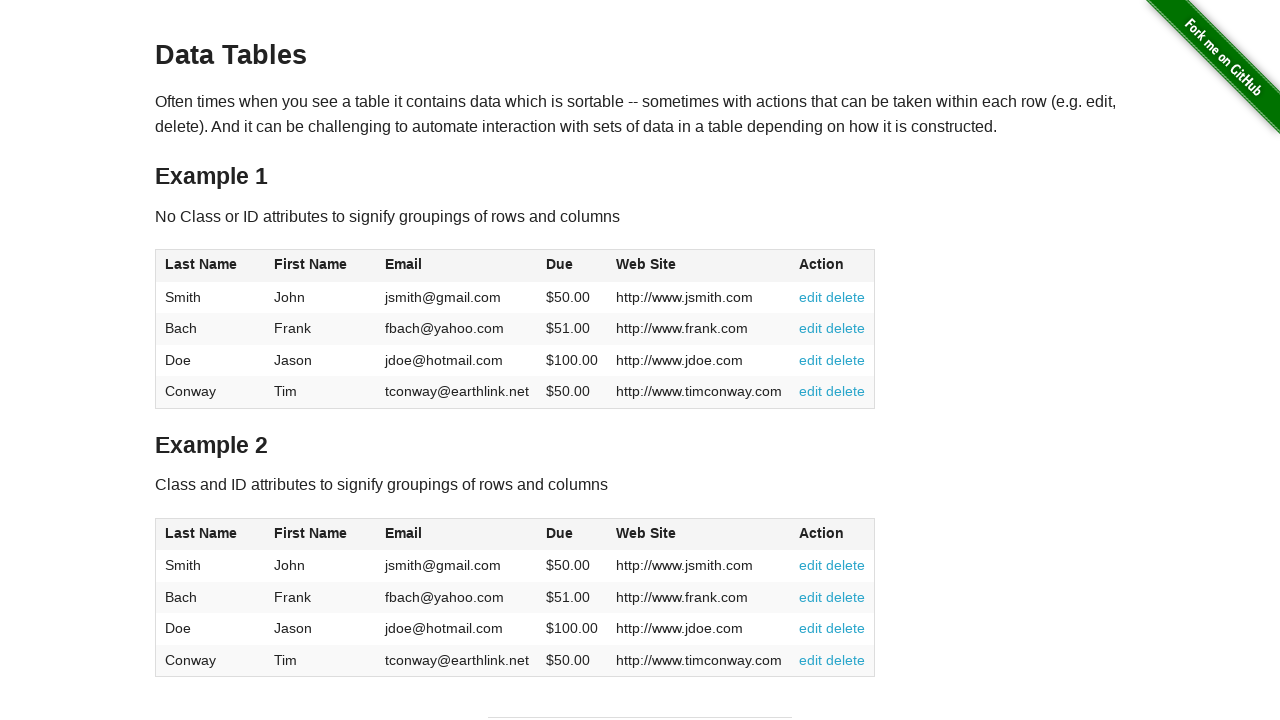

Verified cell data: '$51.00'
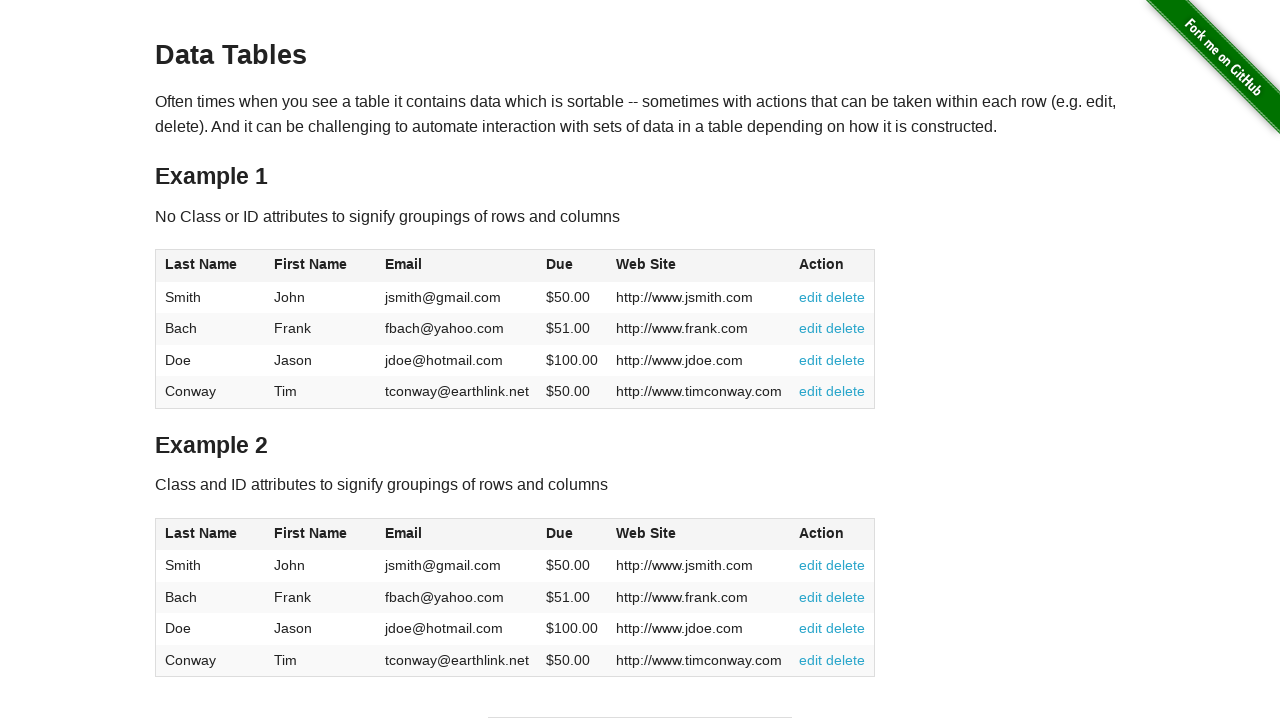

Verified cell data: 'http://www.frank.com'
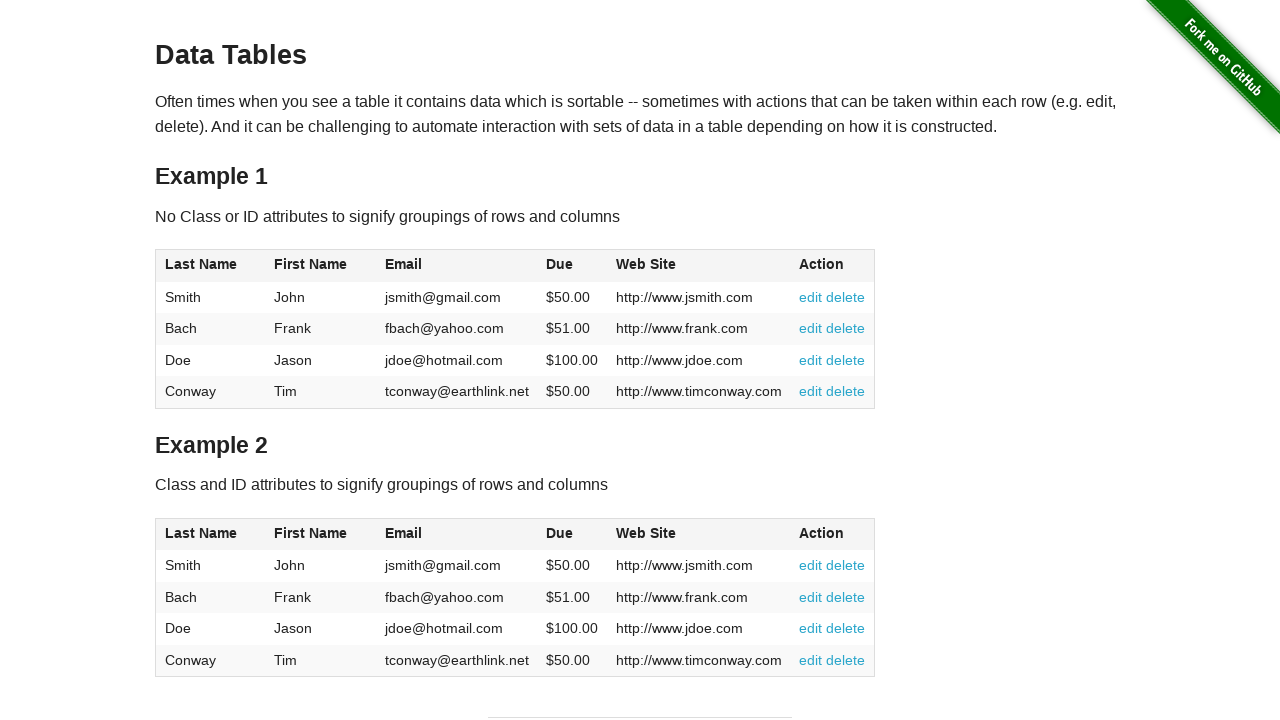

Verified cell data: '
          edit
          delete
        '
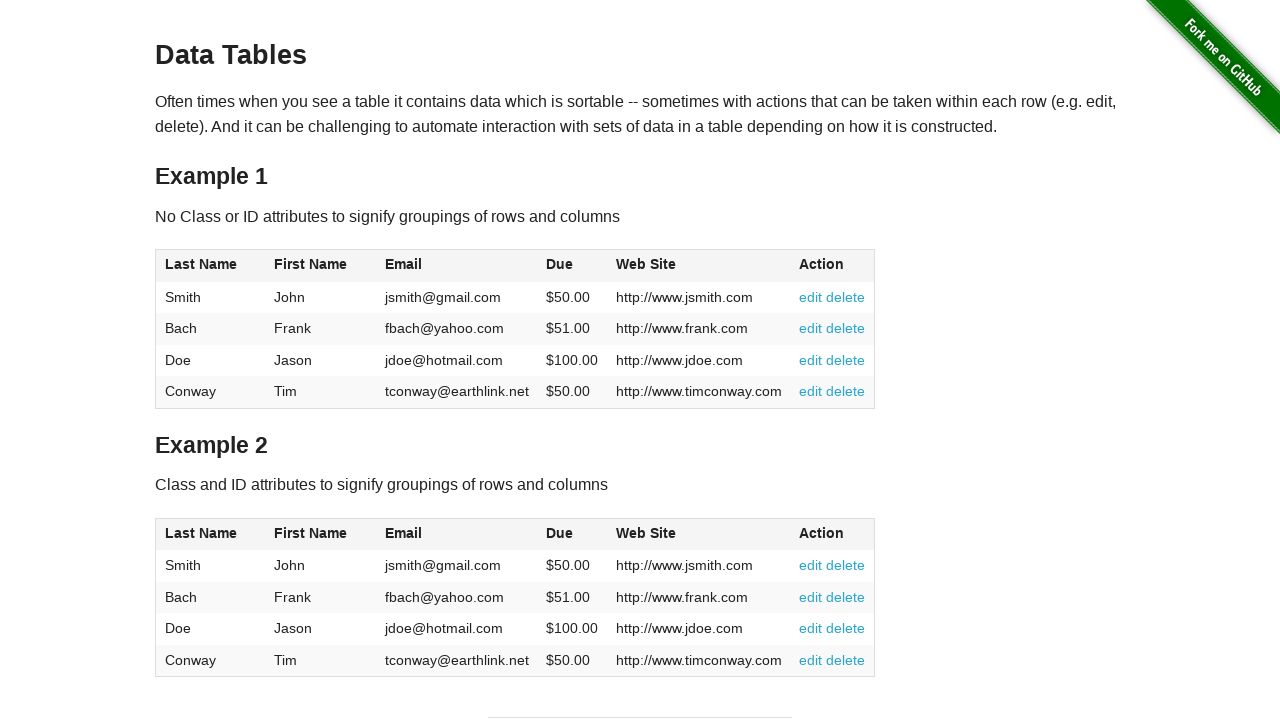

Verified cell data: 'Doe'
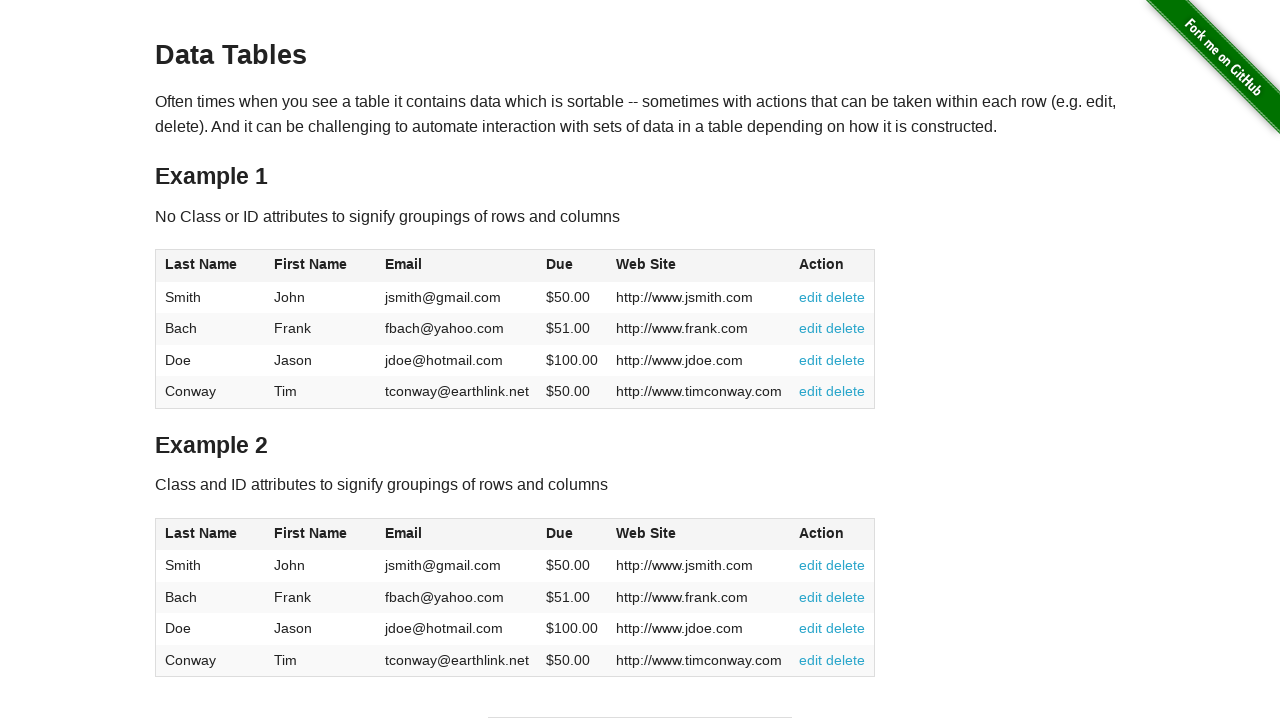

Verified cell data: 'Jason'
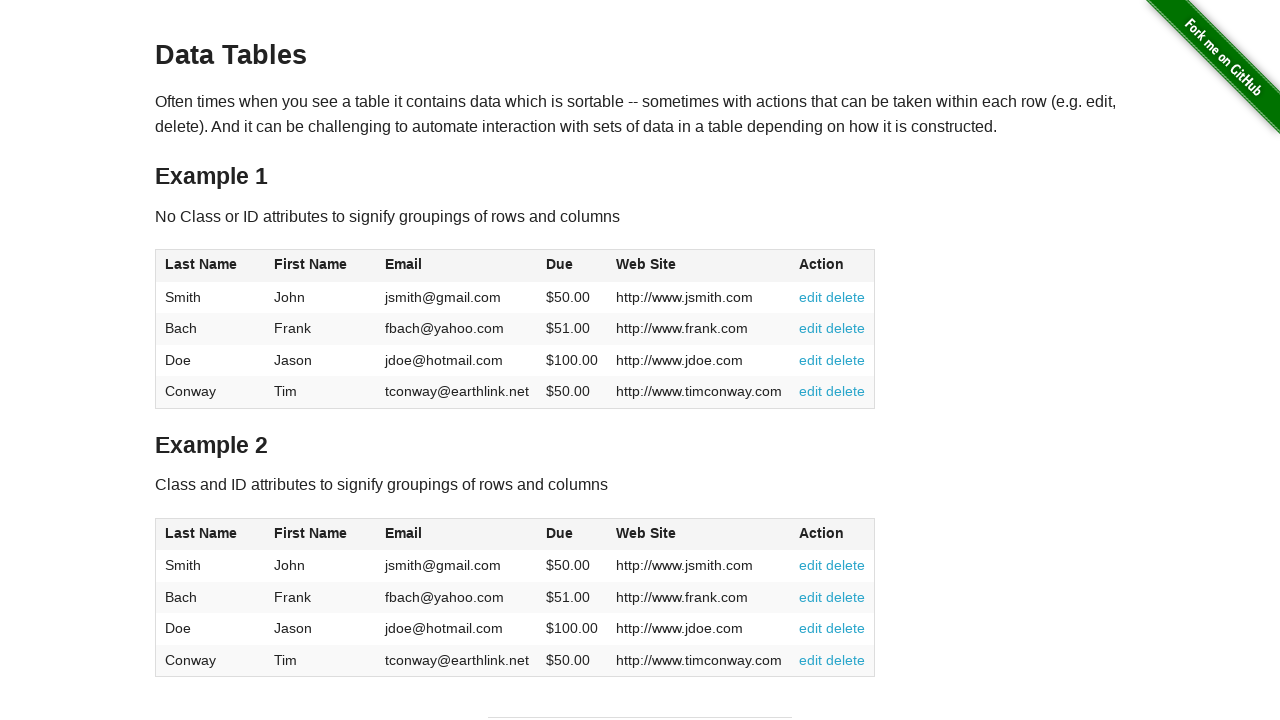

Verified cell data: 'jdoe@hotmail.com'
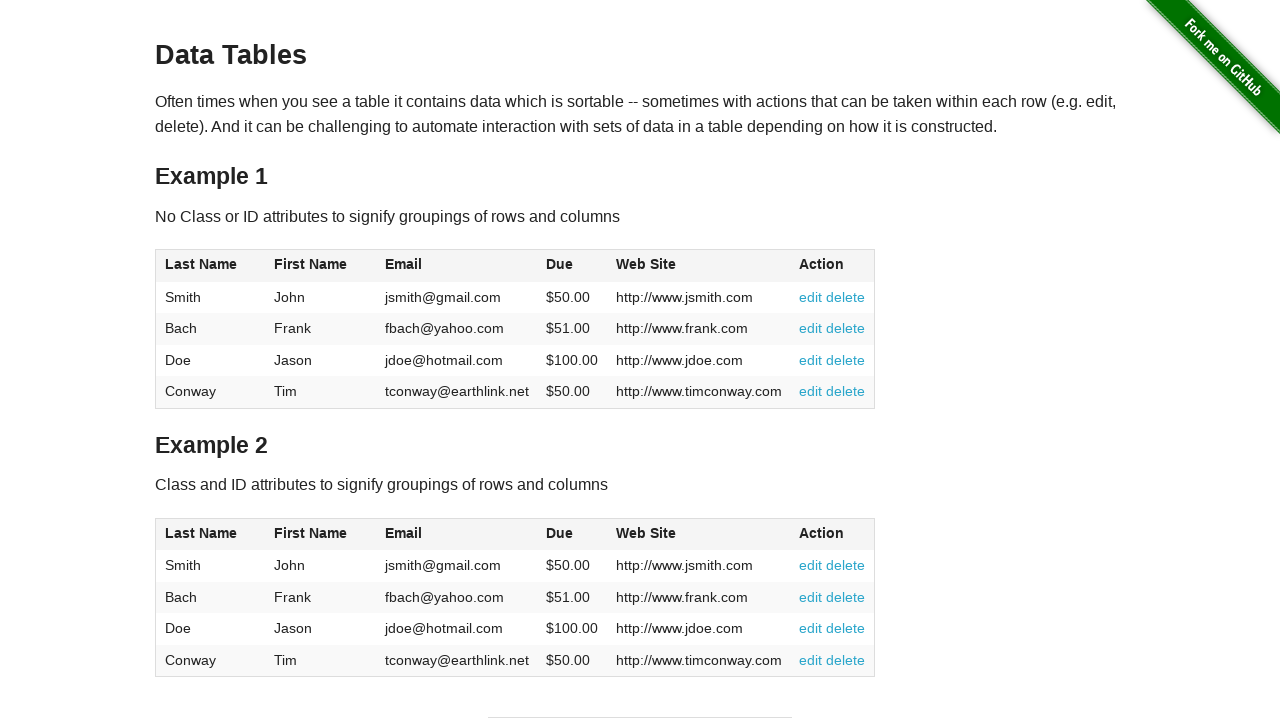

Verified cell data: '$100.00'
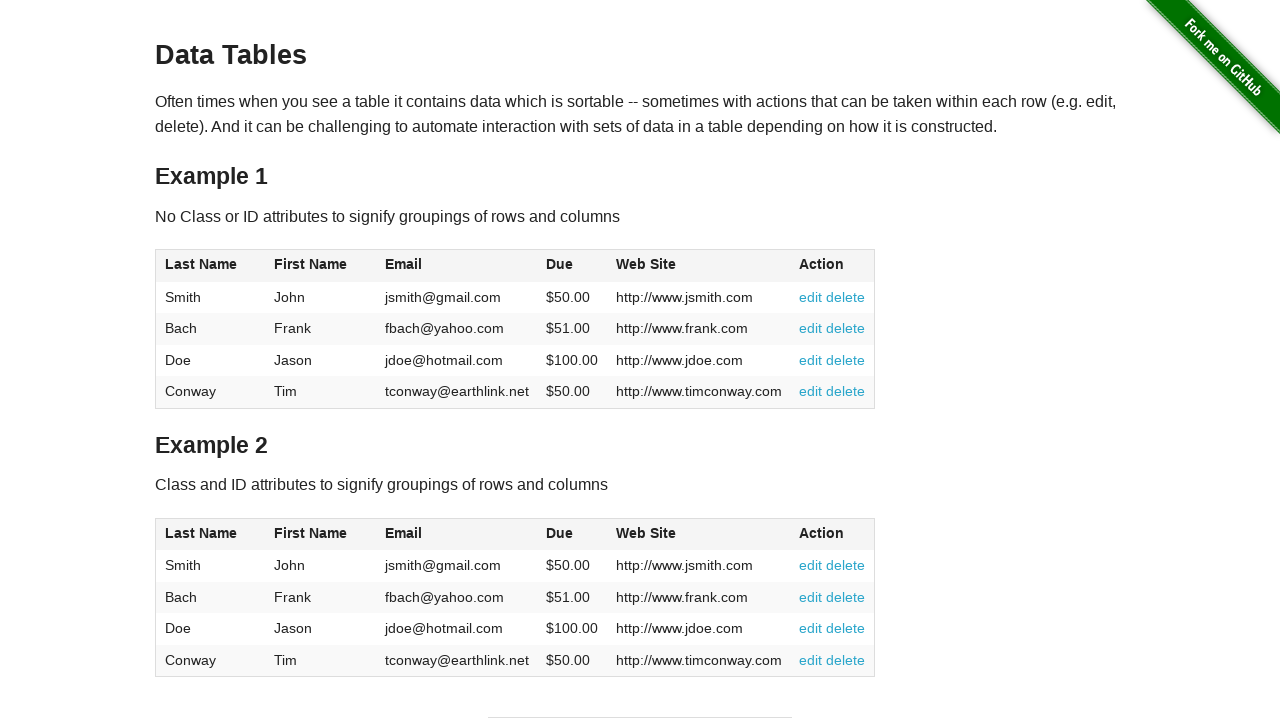

Verified cell data: 'http://www.jdoe.com'
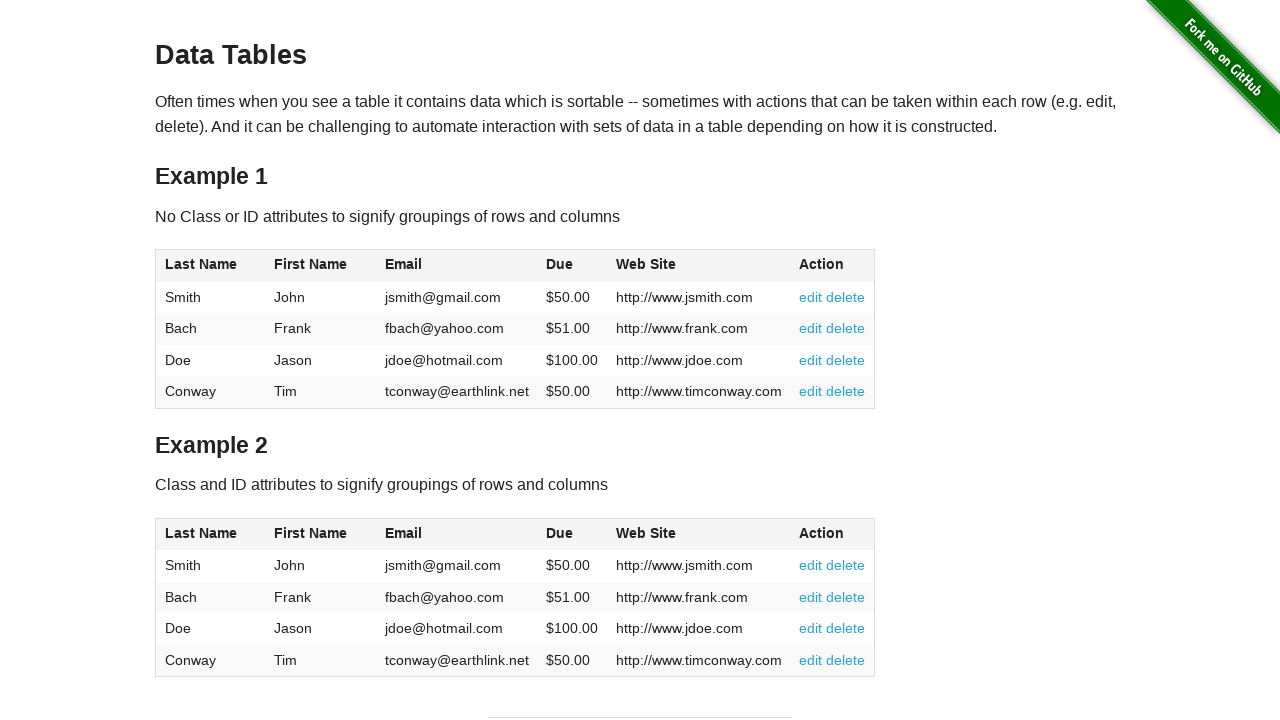

Verified cell data: '
          edit
          delete
        '
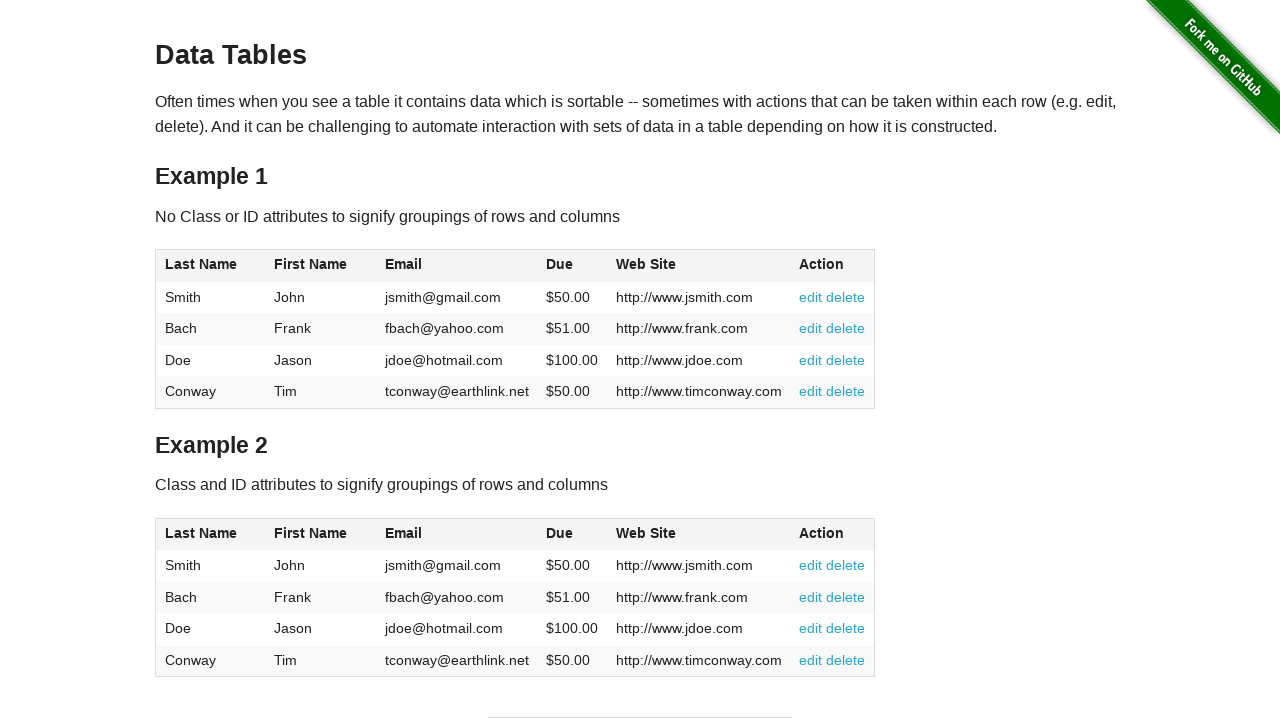

Verified cell data: 'Conway'
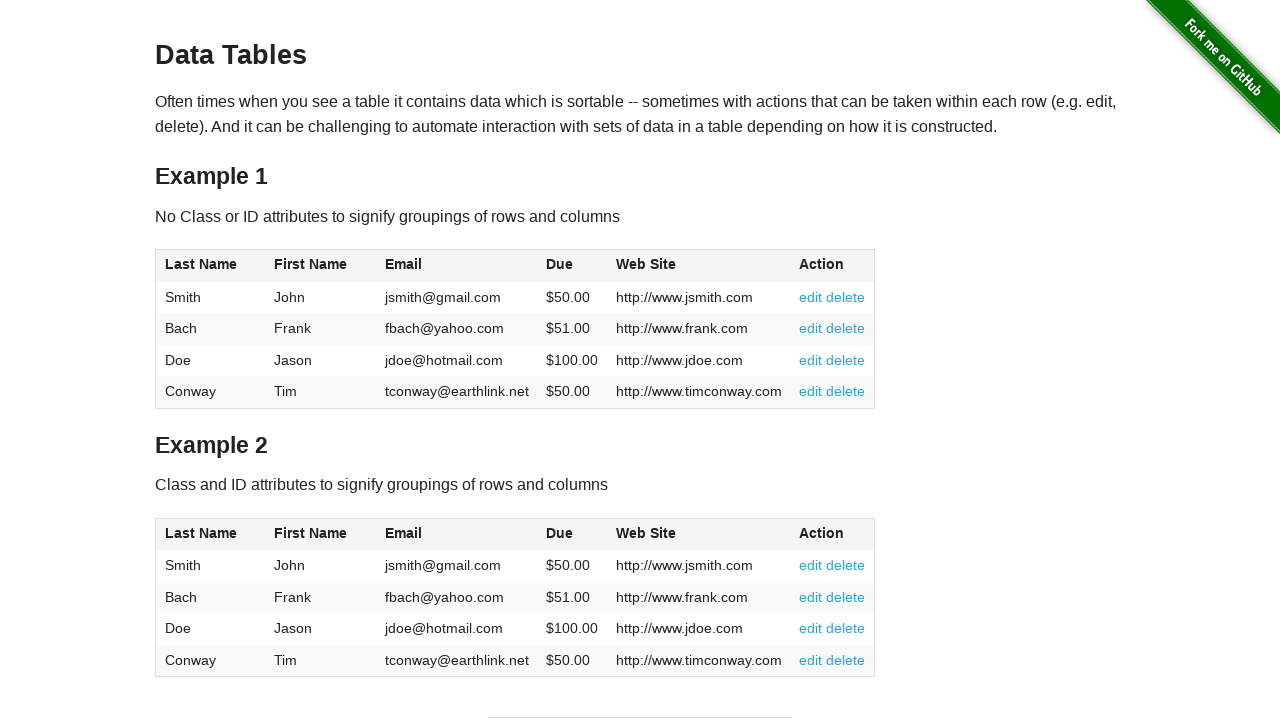

Verified cell data: 'Tim'
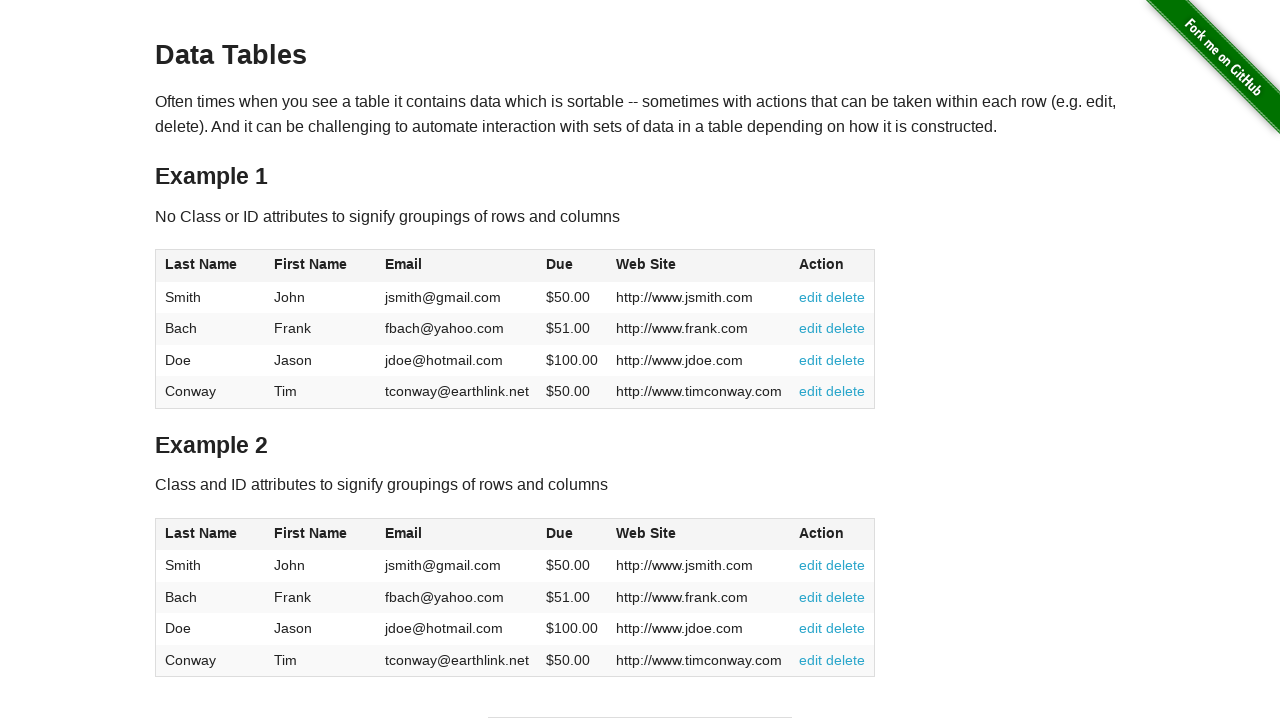

Verified cell data: 'tconway@earthlink.net'
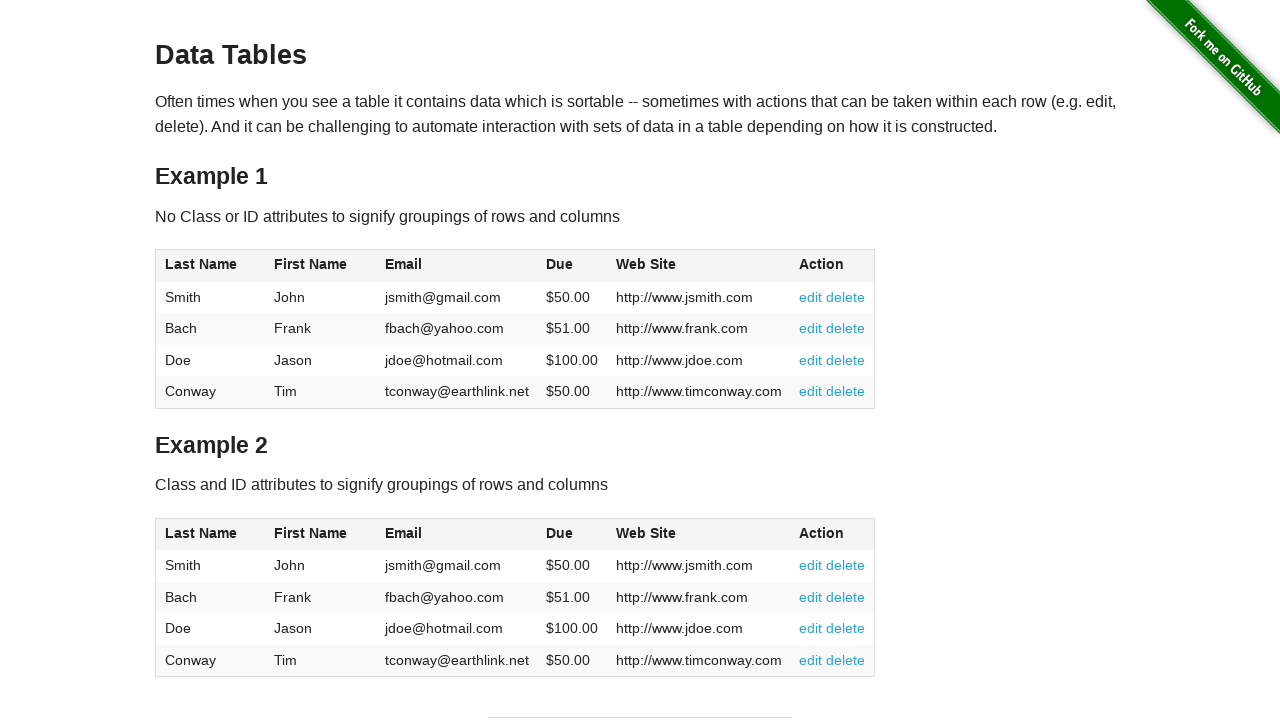

Verified cell data: '$50.00'
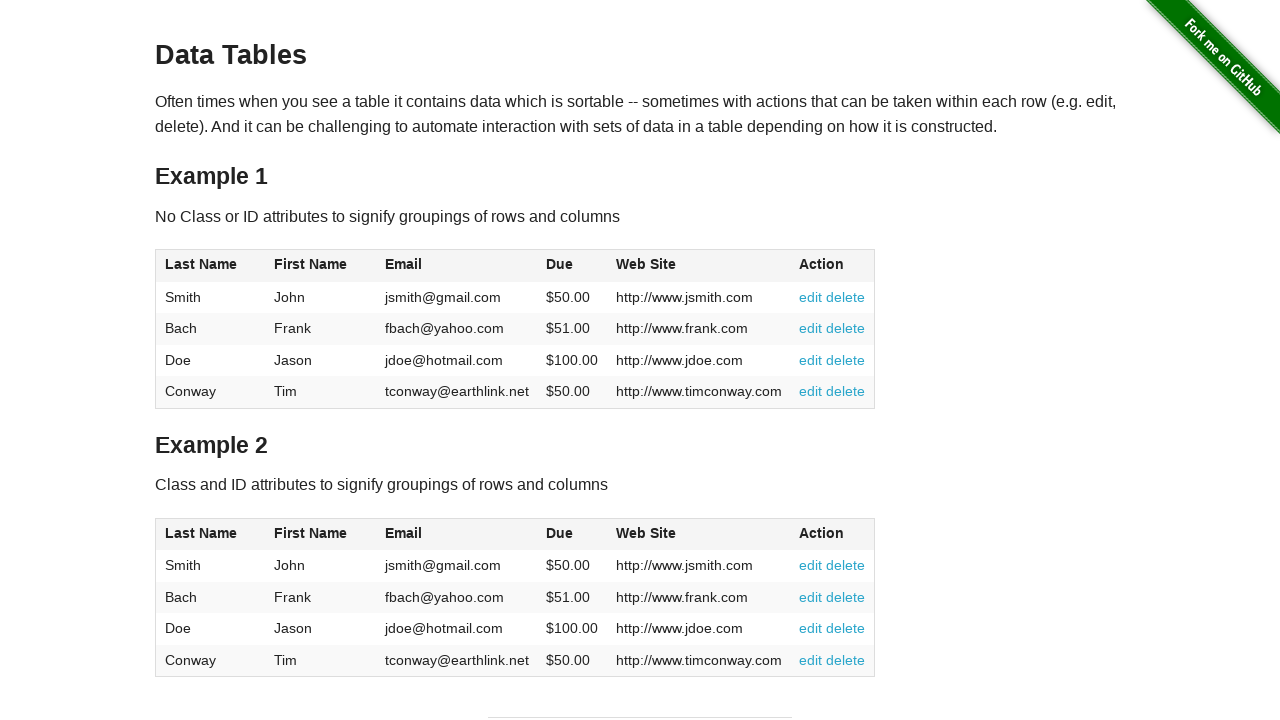

Verified cell data: 'http://www.timconway.com'
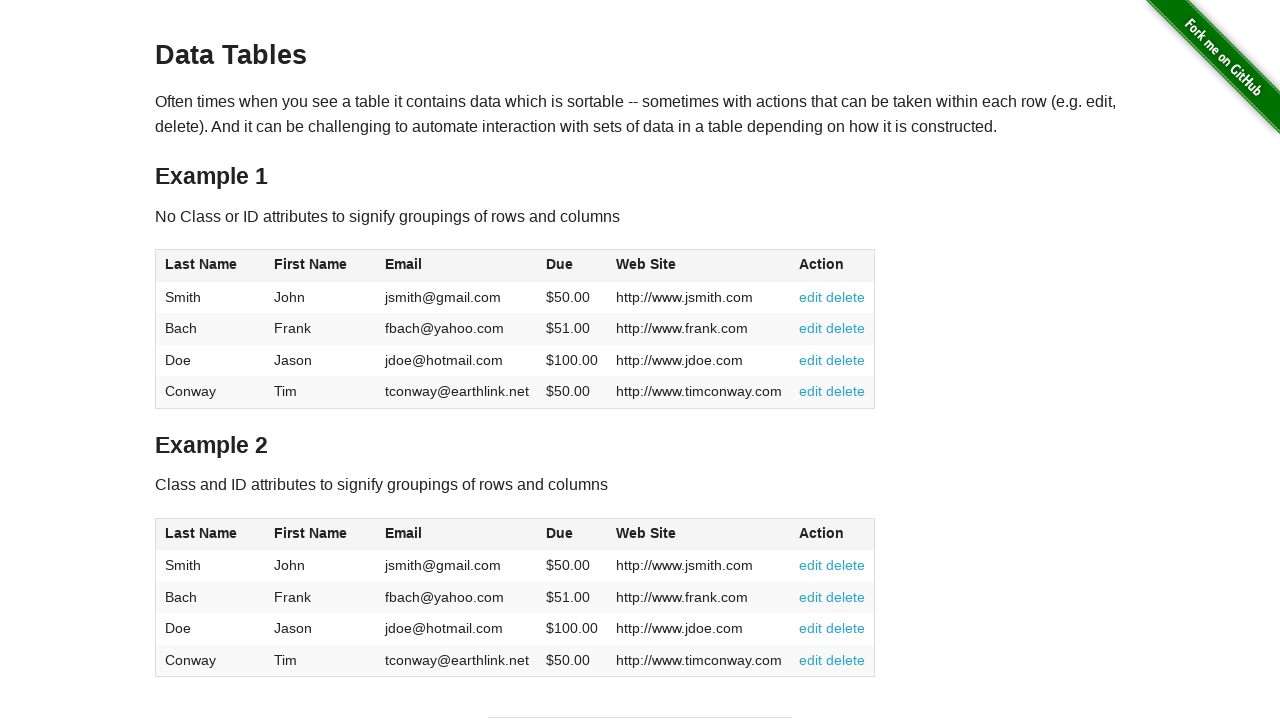

Verified cell data: '
          edit
          delete
        '
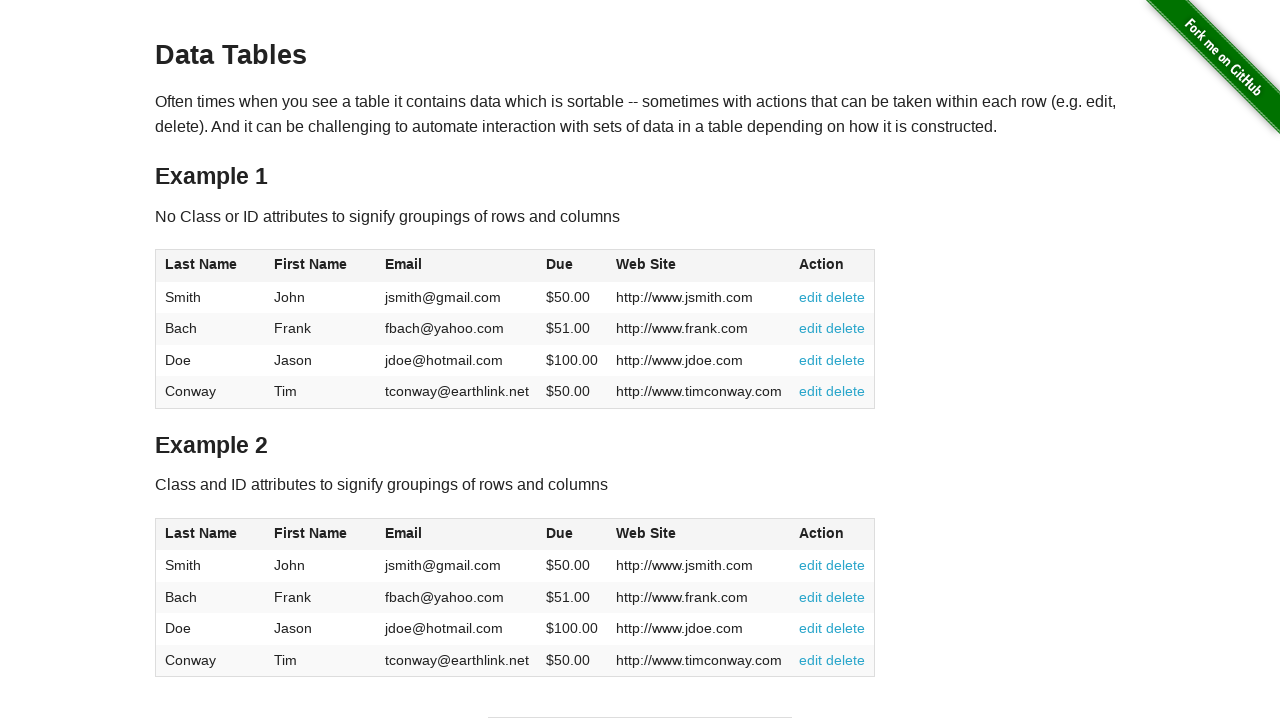

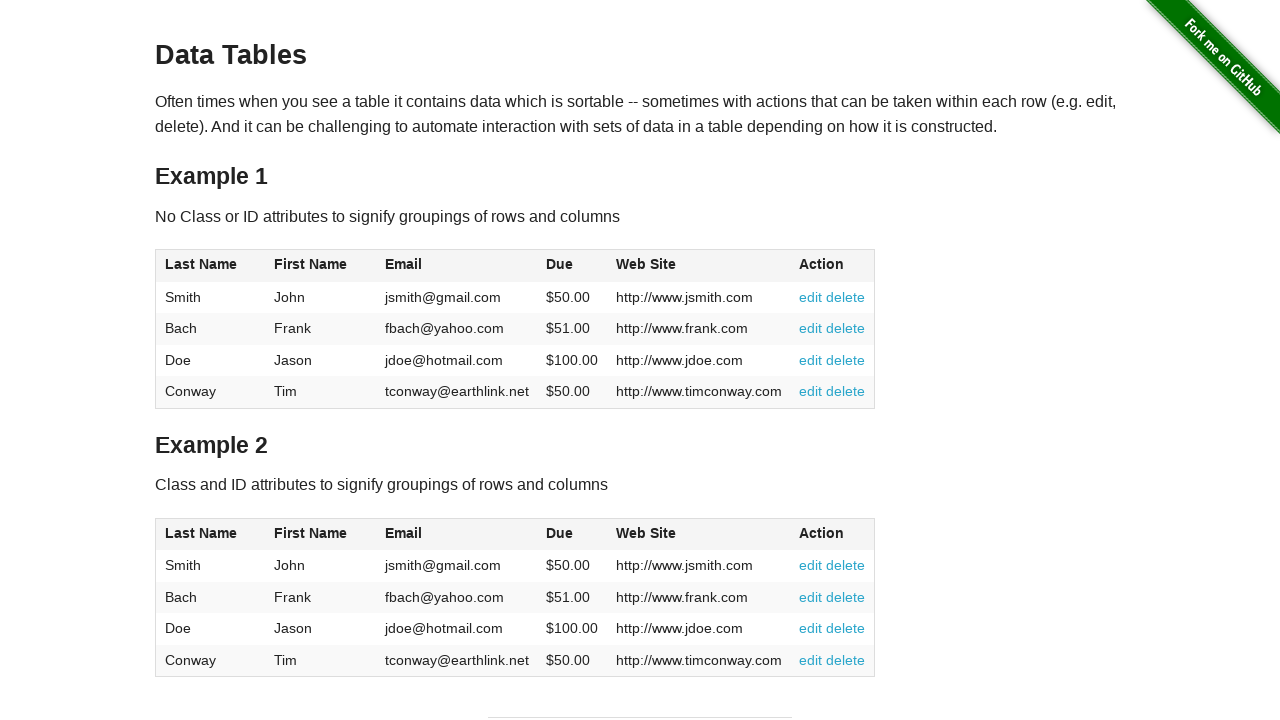